Tests the USGS Earth Explorer map interface by entering coordinates using the circle search feature, applying the search, zooming into the map, and clearing the search entry.

Starting URL: https://earthexplorer.usgs.gov/

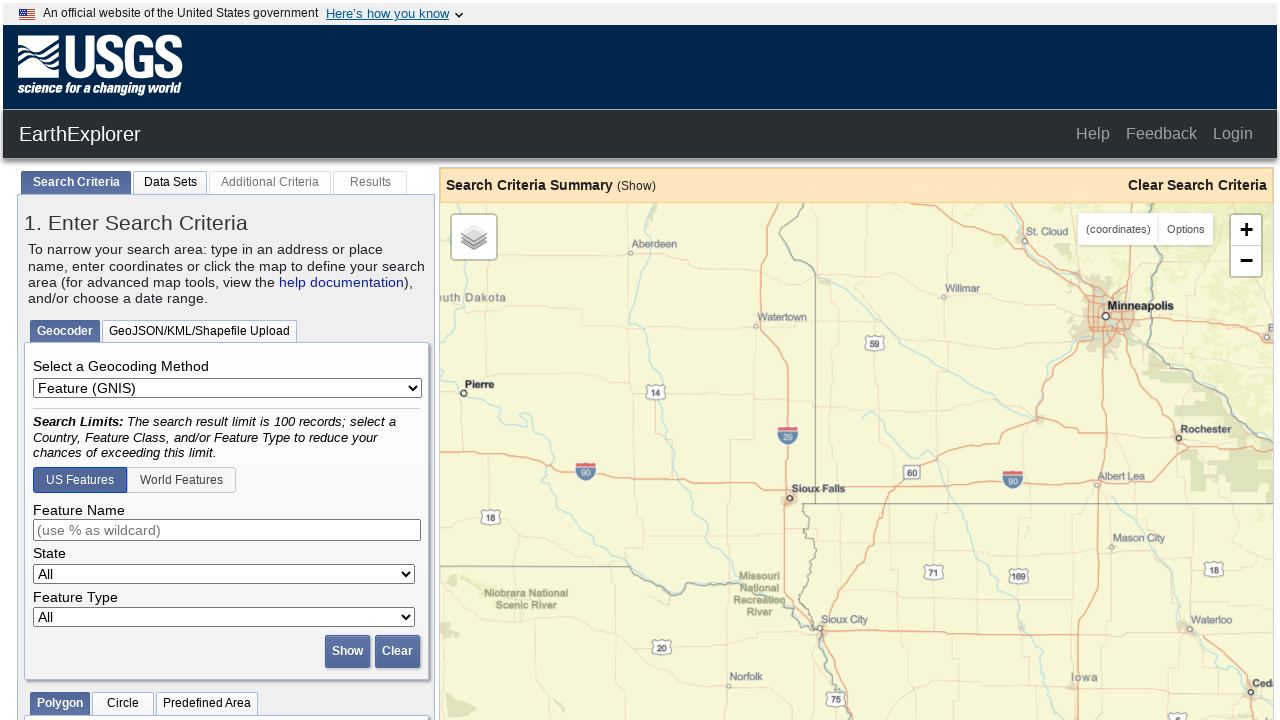

Circle tab selector loaded
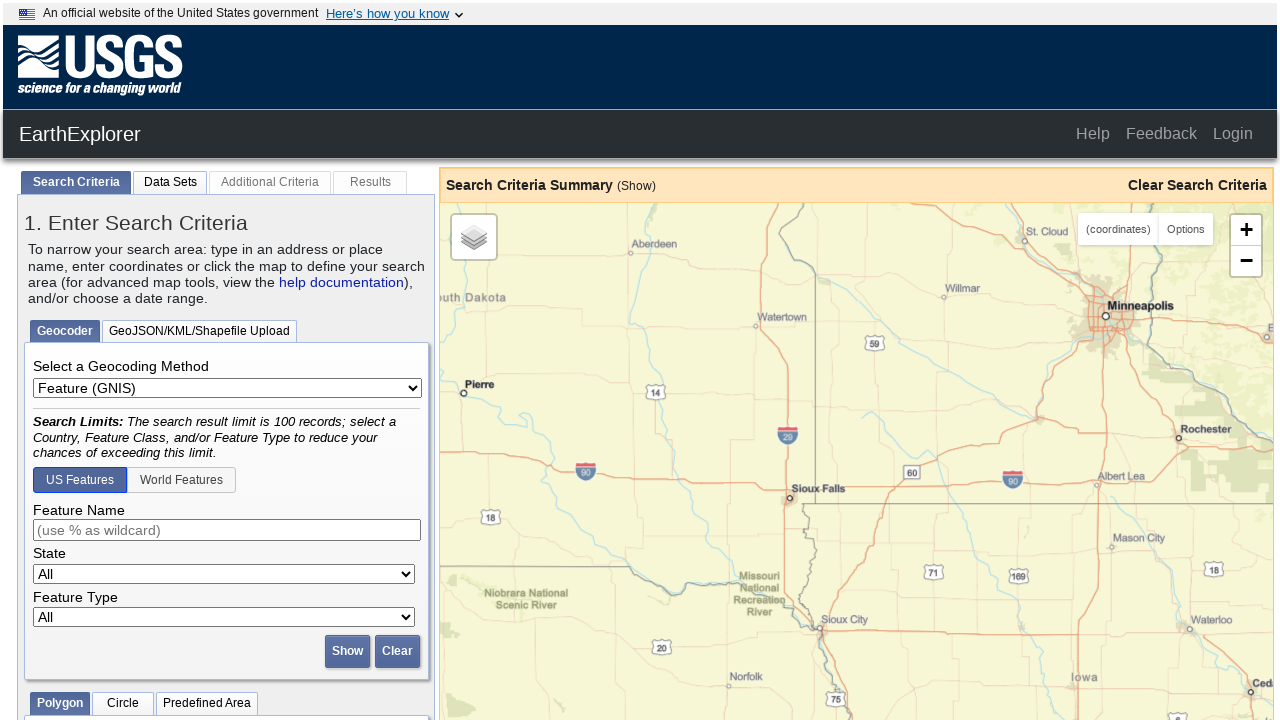

Clicked on Circle tab at (123, 704) on #tabCircle
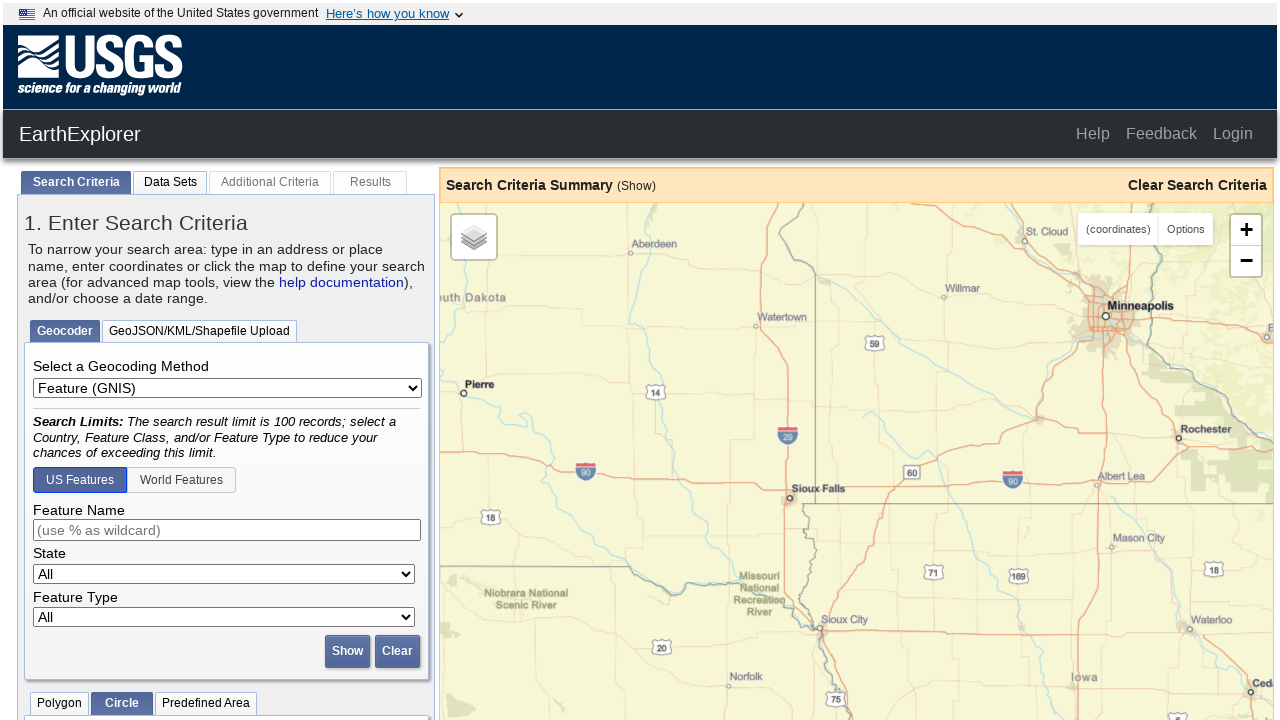

Center latitude input field loaded
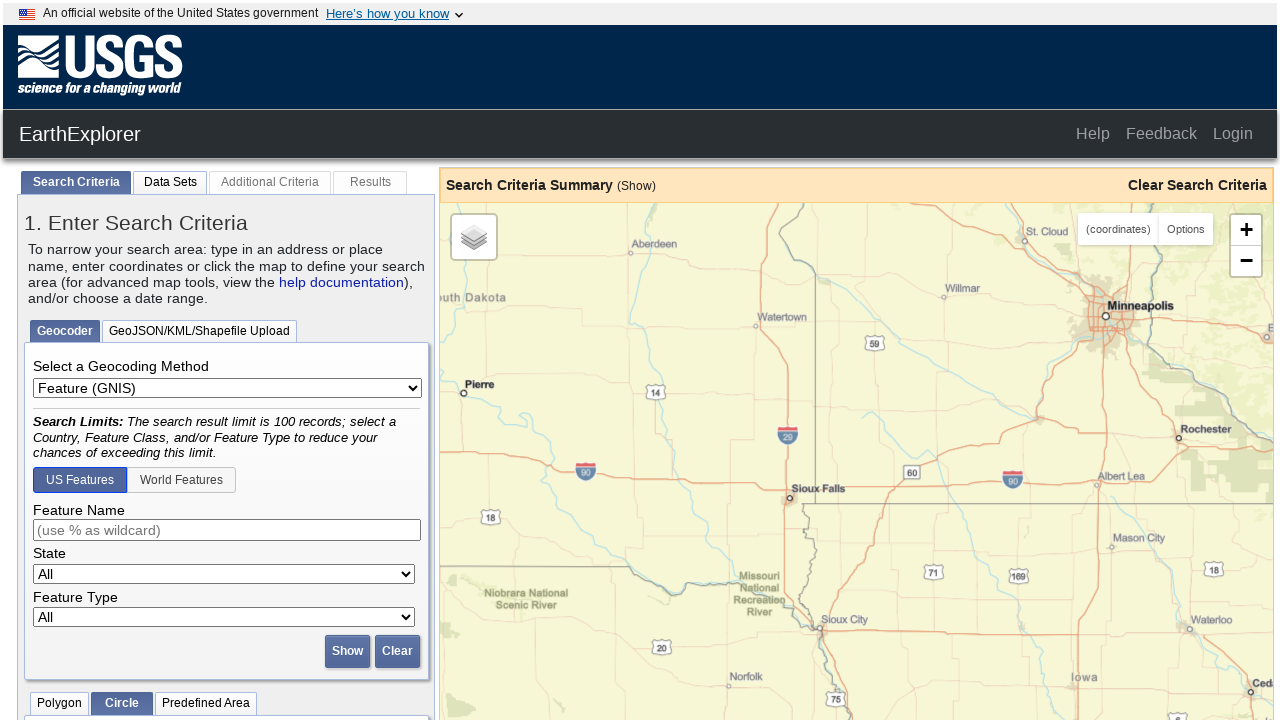

Entered latitude: 42.3498476225924
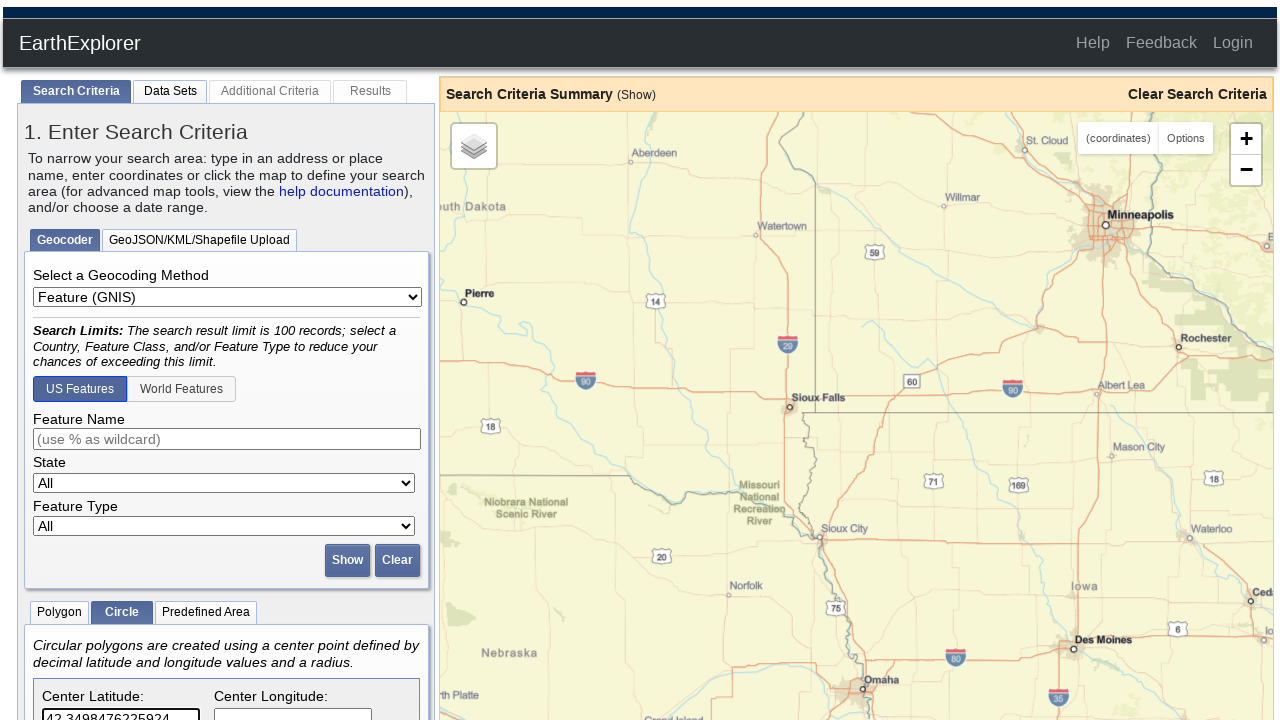

Entered longitude: -71.06367409229279
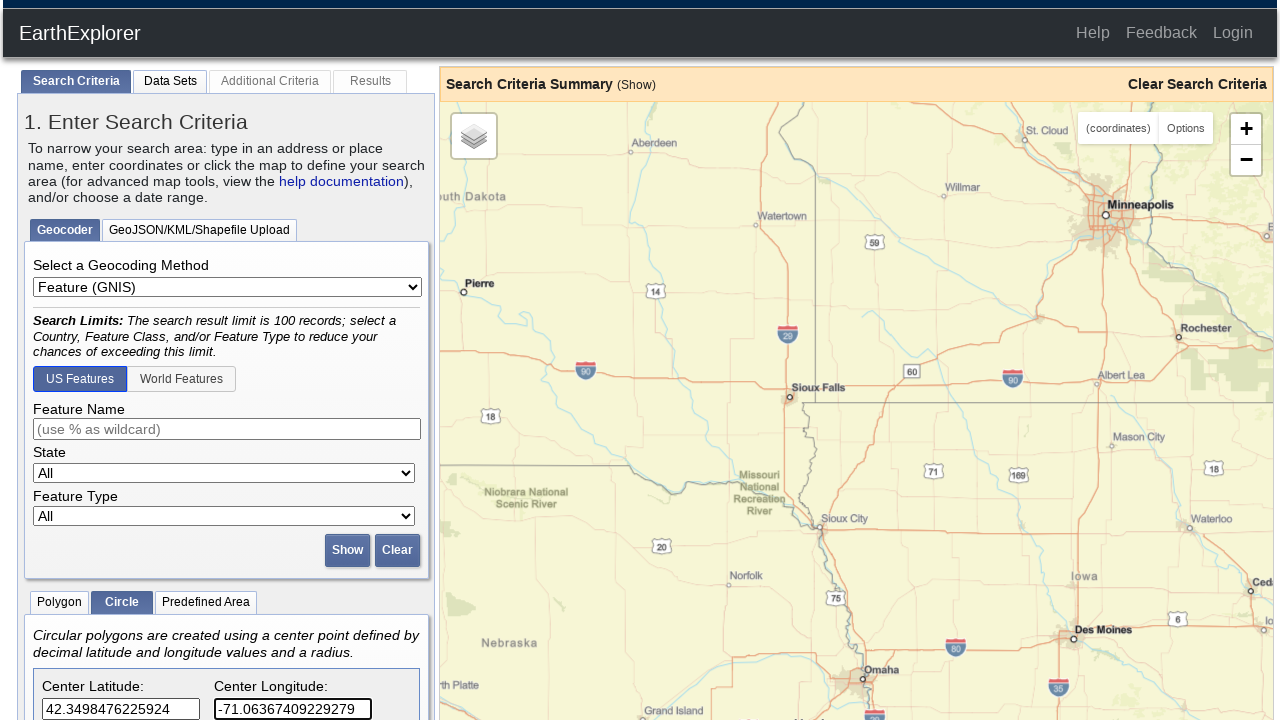

Filled radius field with 100 meters on #circleRadius
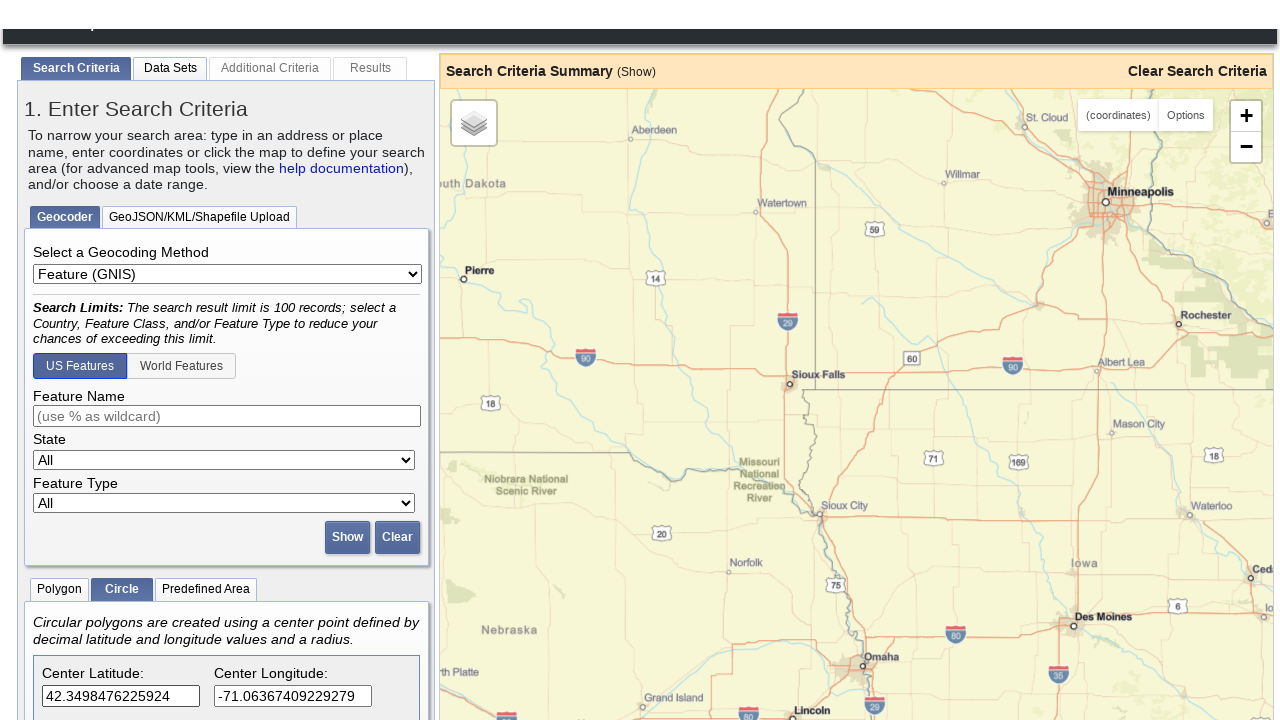

Clicked circle search apply button at (289, 439) on #circleEntryApply
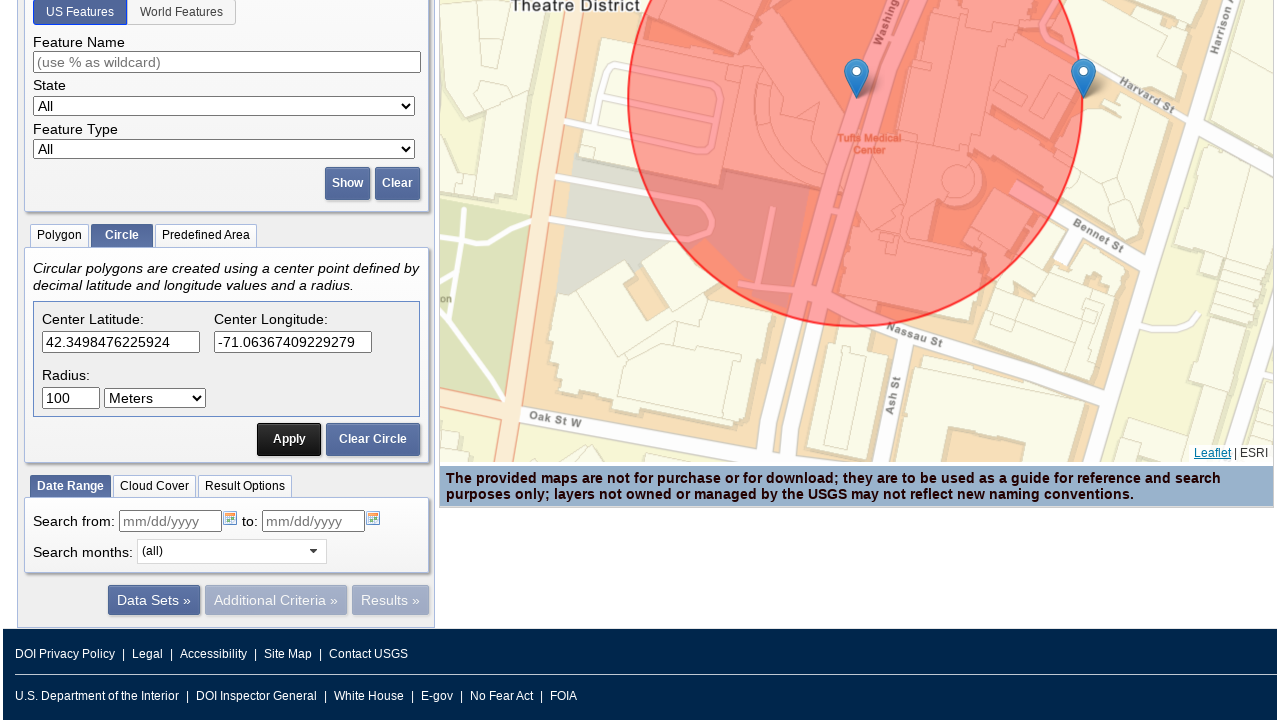

Hovered over map at (856, 360) on #map
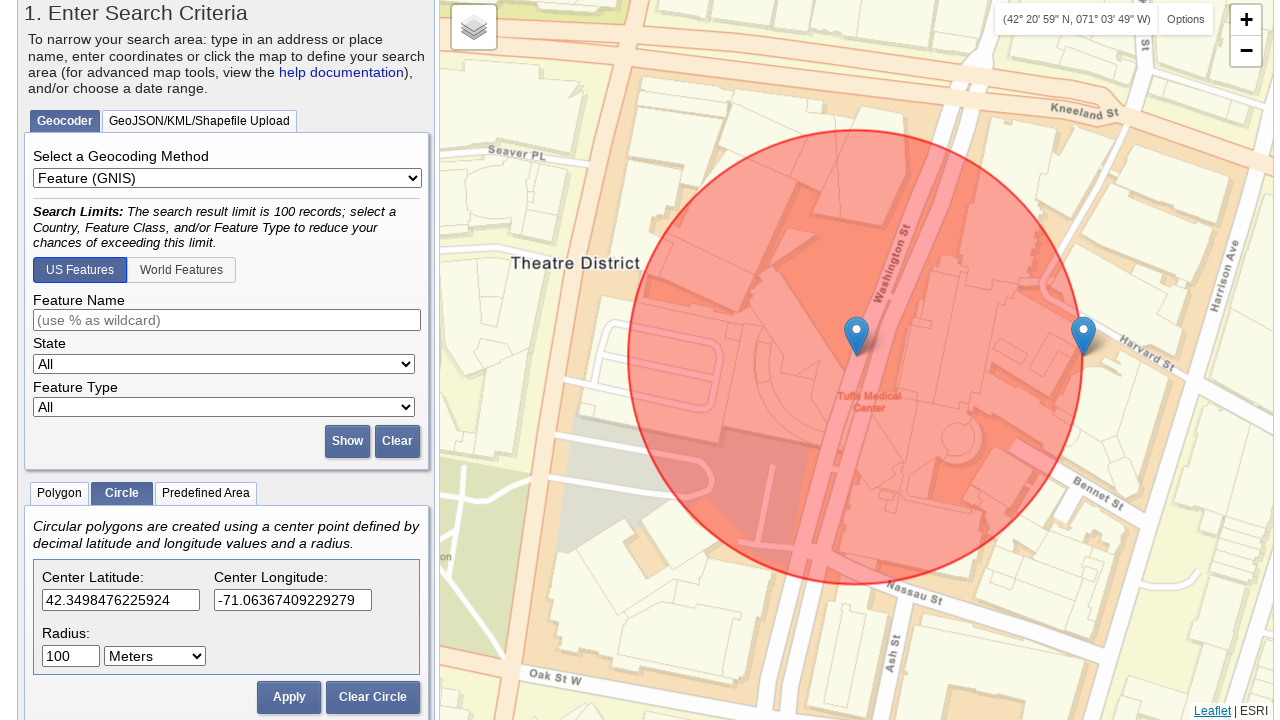

Scrolled to zoom into map
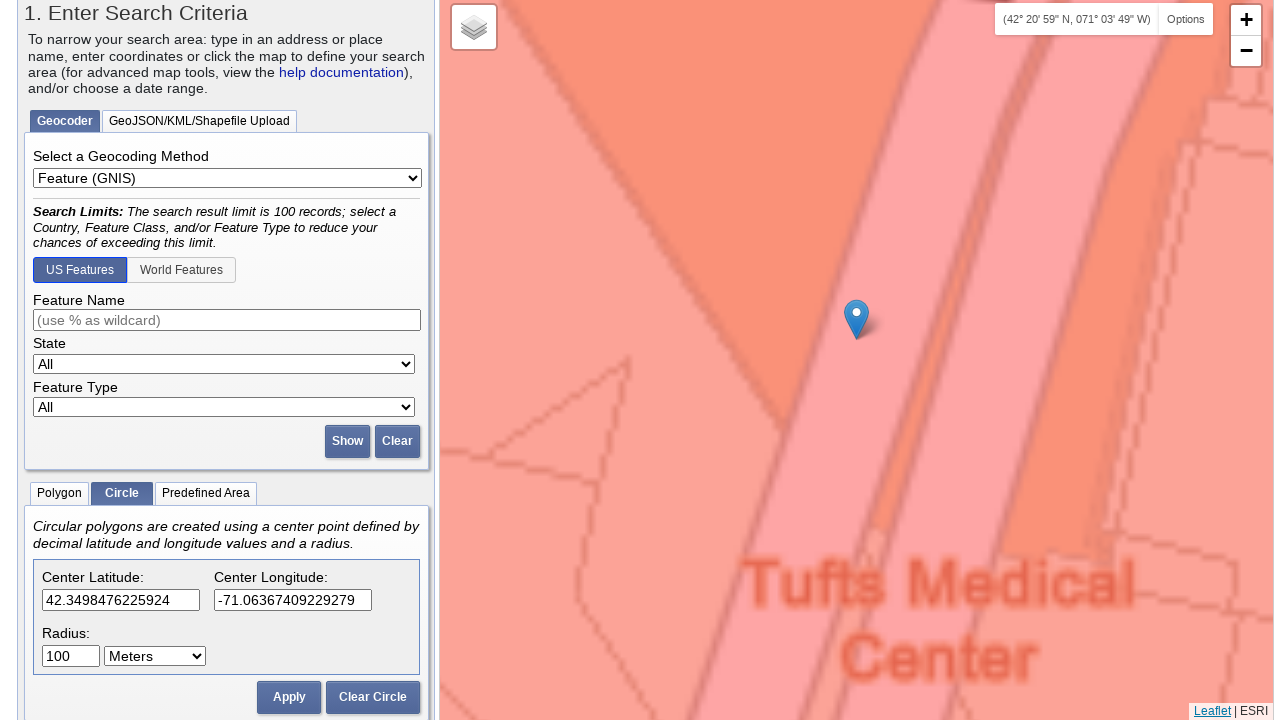

Clicked circle entry clear button at (373, 697) on #circleEntryClear
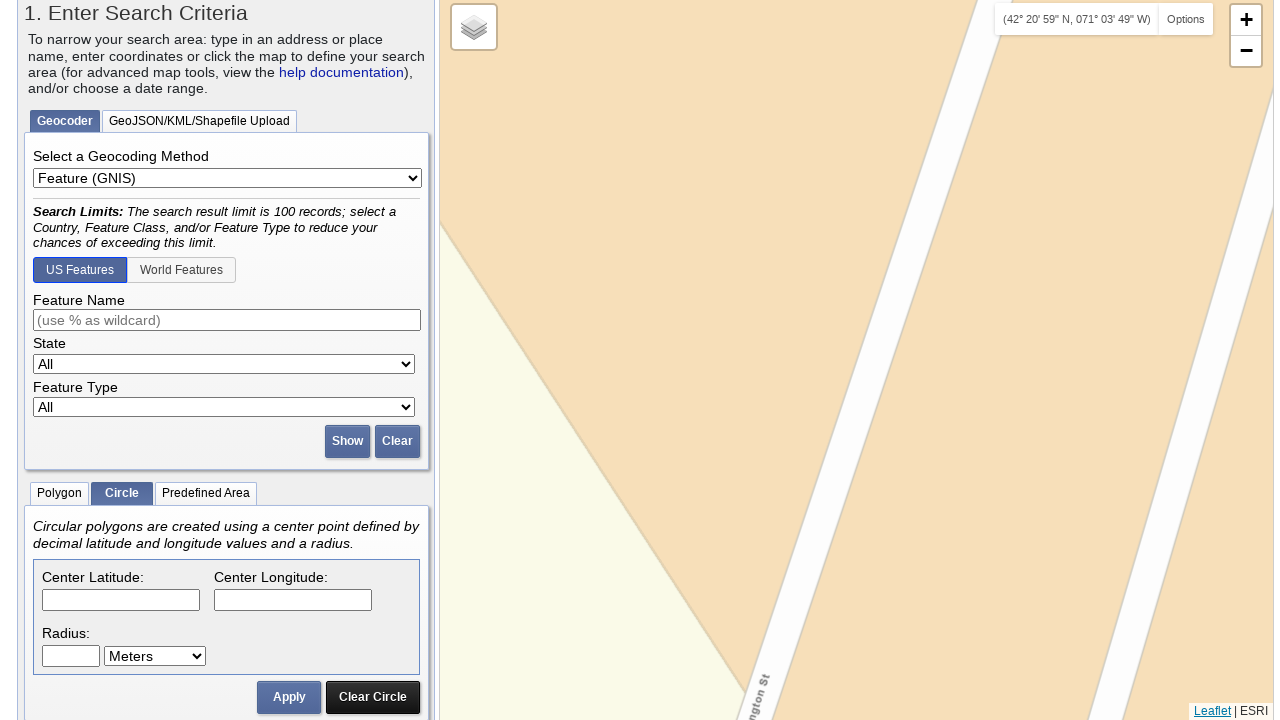

Waited 500ms for UI to update
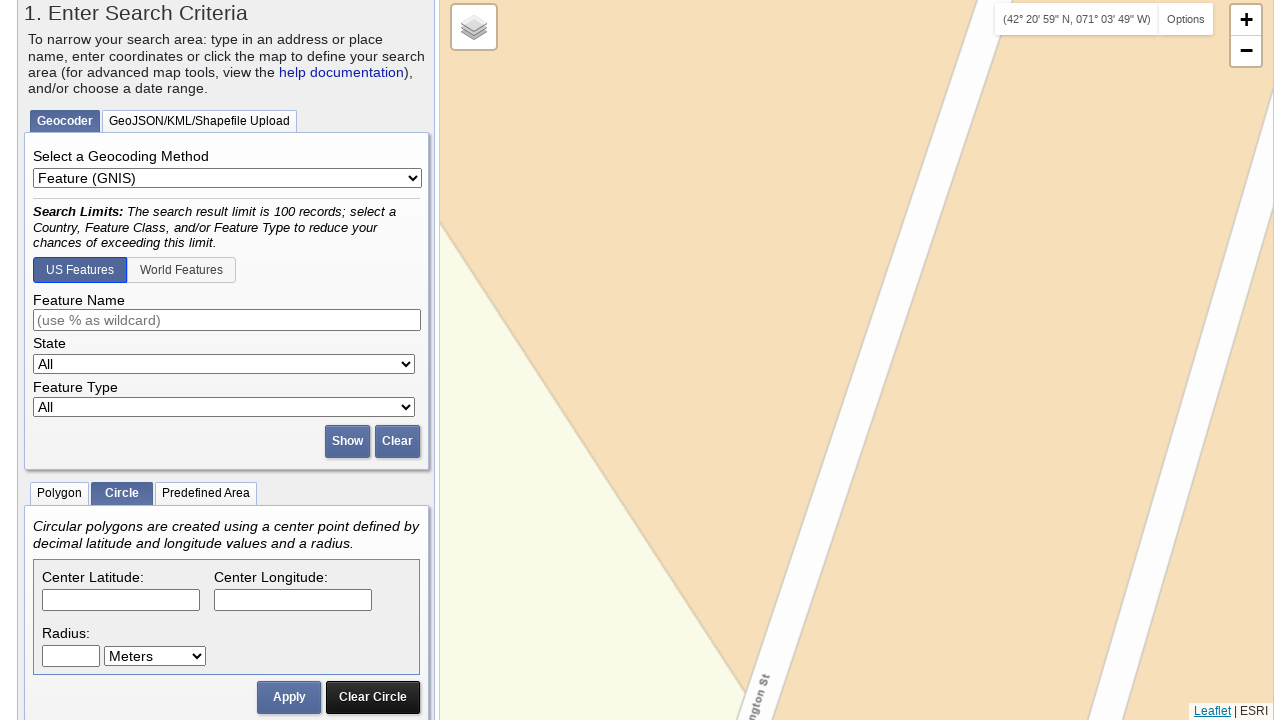

Circle tab selector loaded
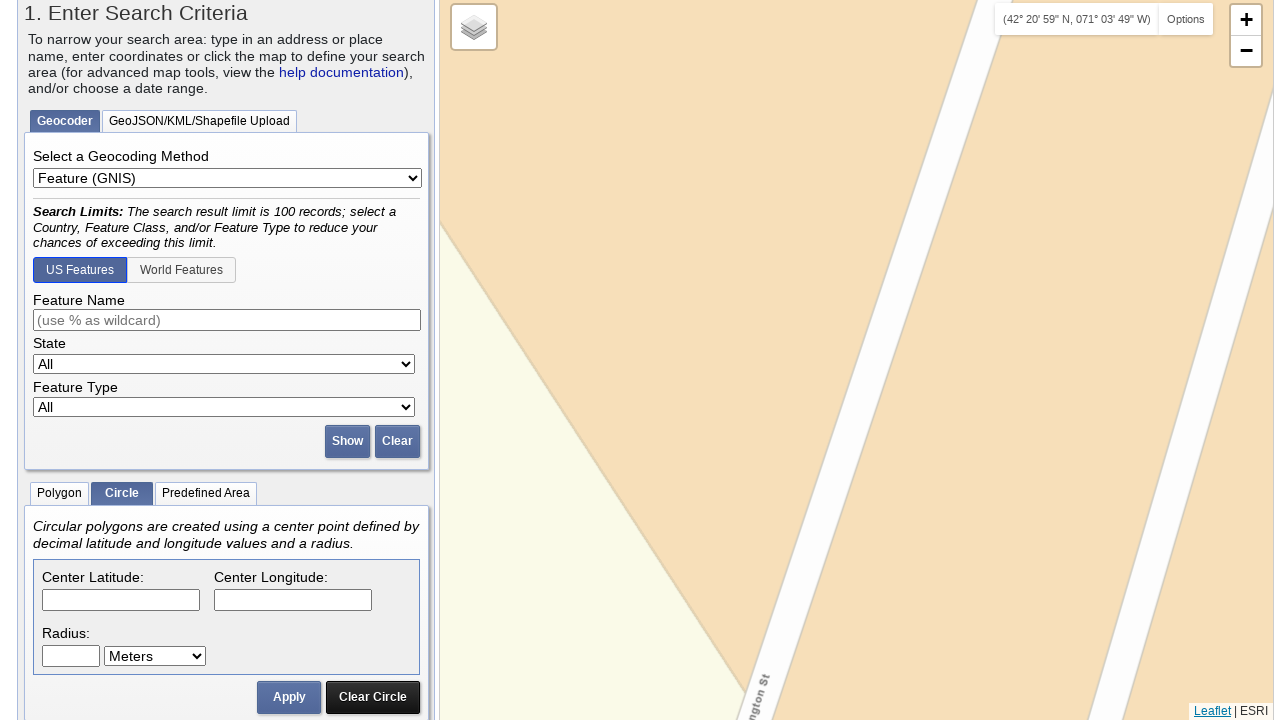

Clicked on Circle tab at (122, 494) on #tabCircle
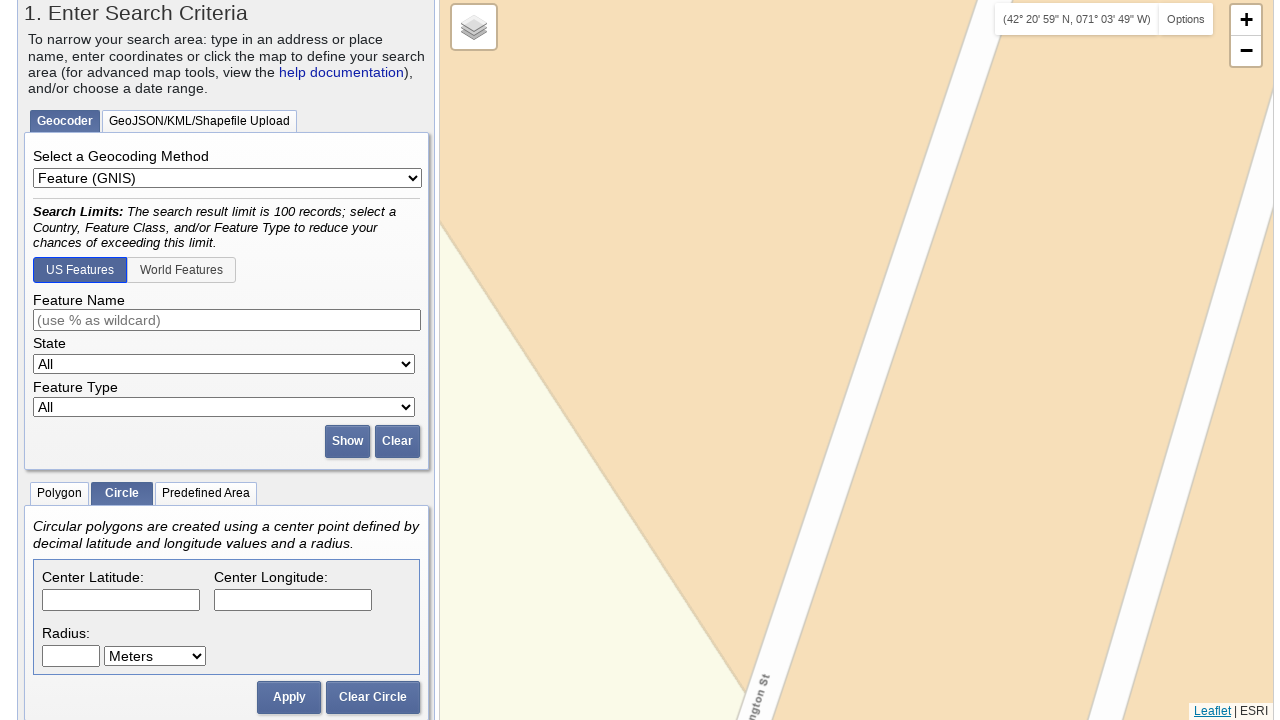

Center latitude input field loaded
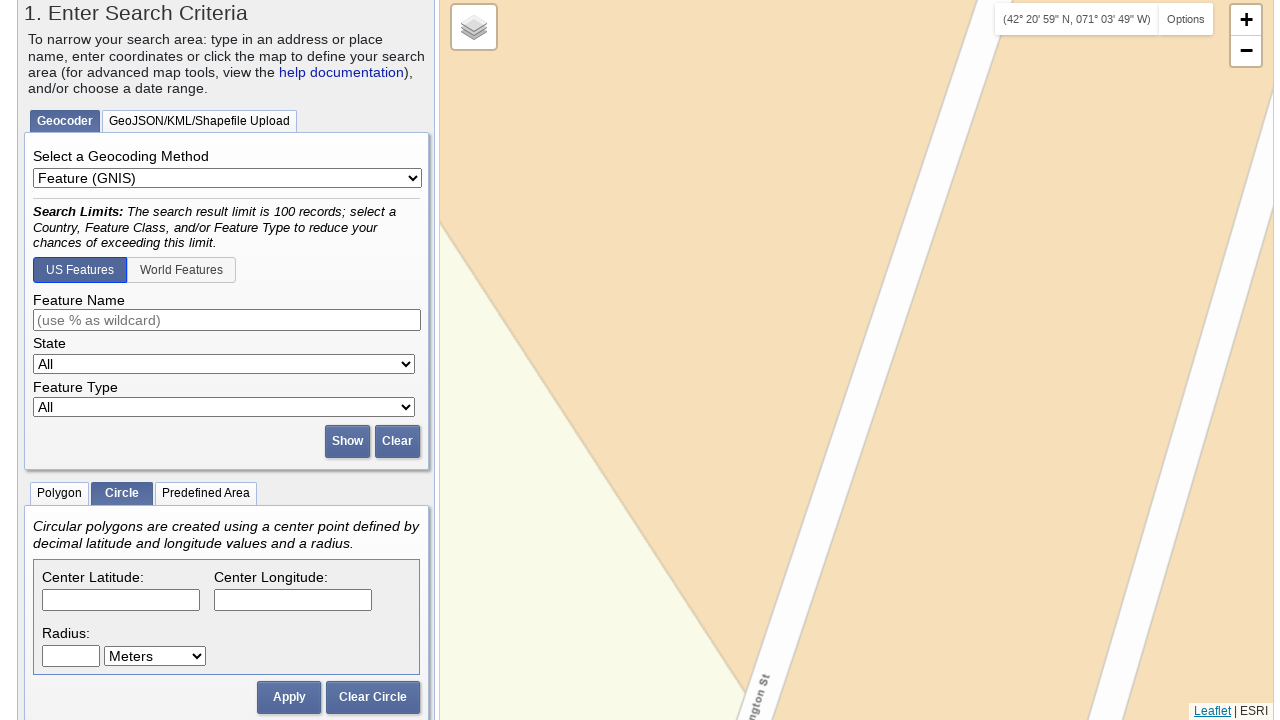

Entered latitude: 42.355367352364375
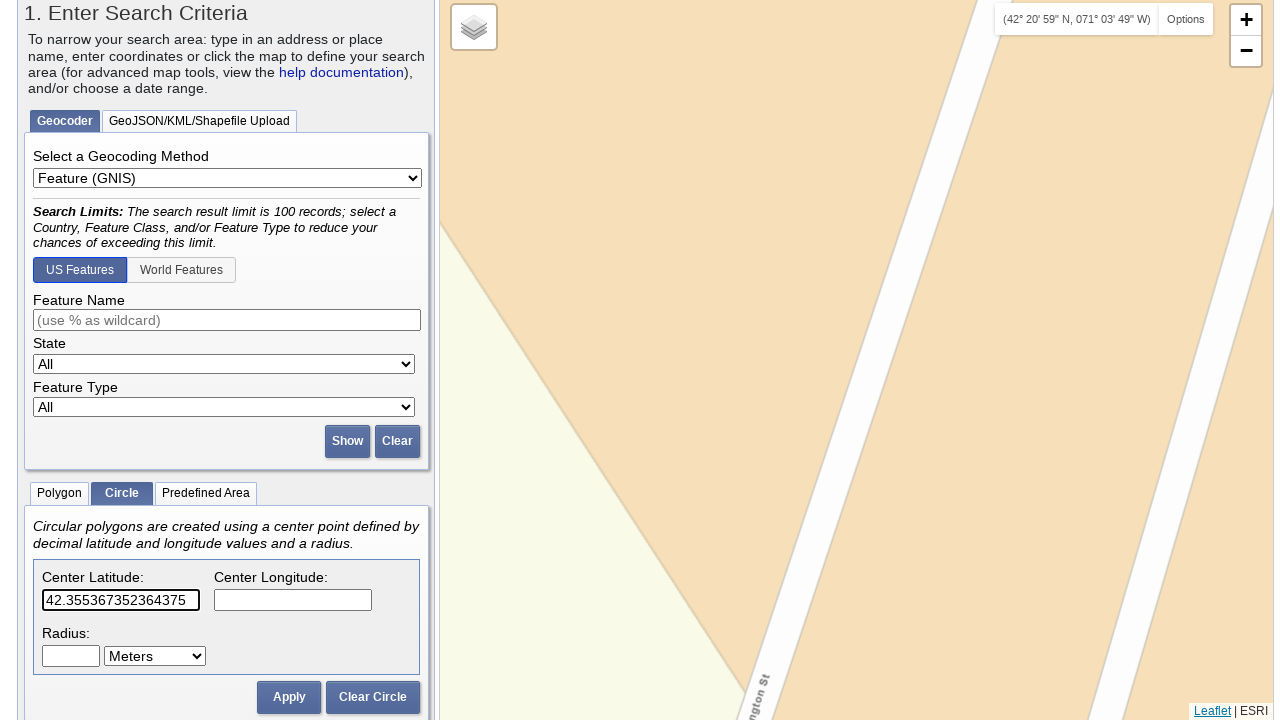

Entered longitude: -71.0640549659729
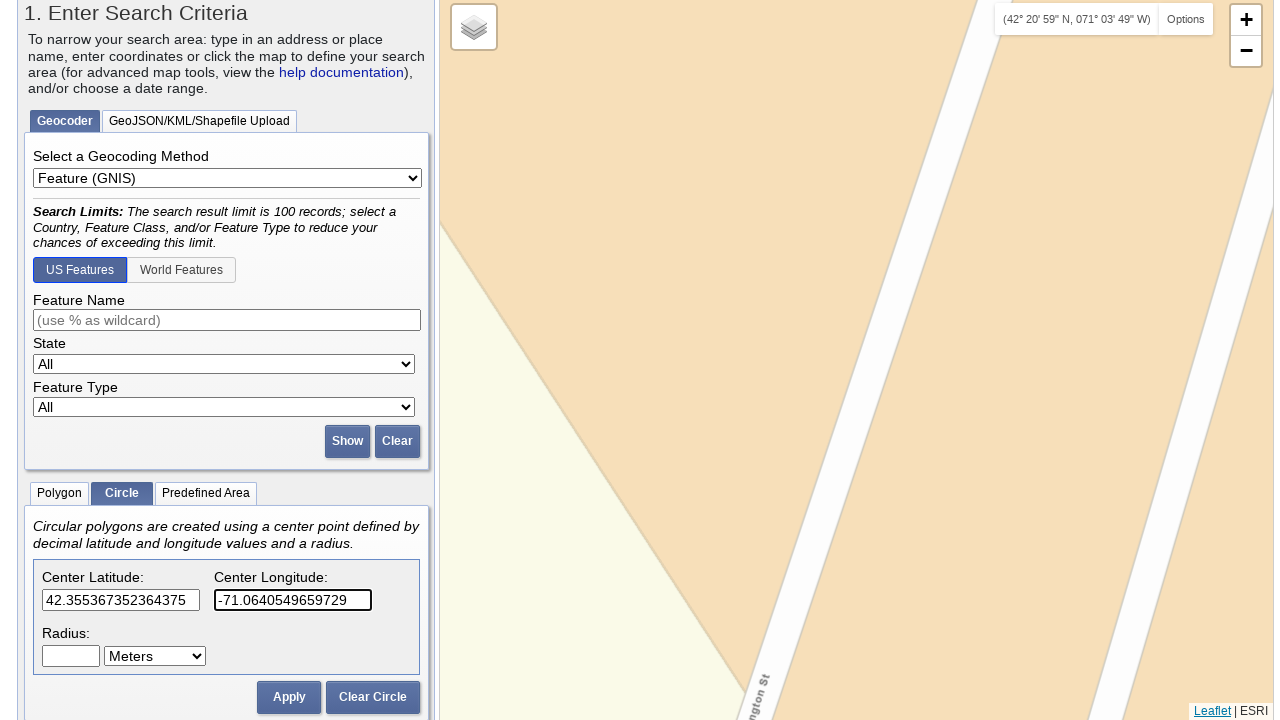

Filled radius field with 100 meters on #circleRadius
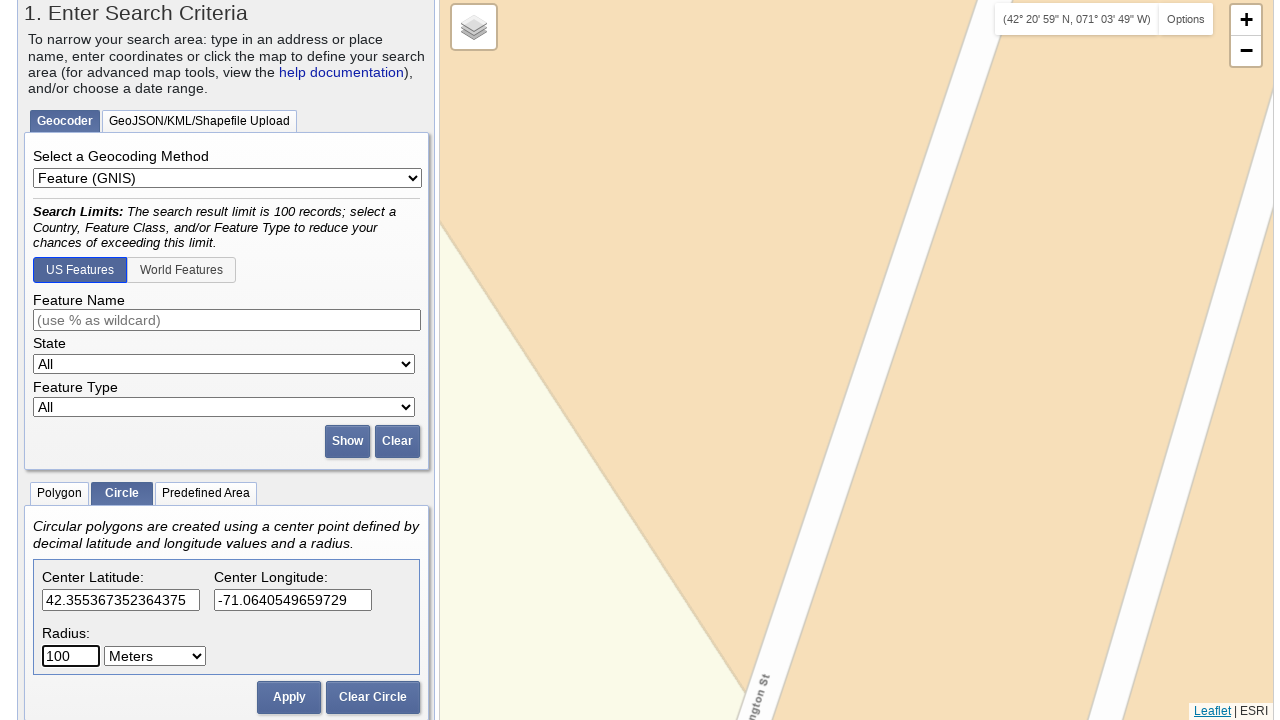

Clicked circle search apply button at (289, 697) on #circleEntryApply
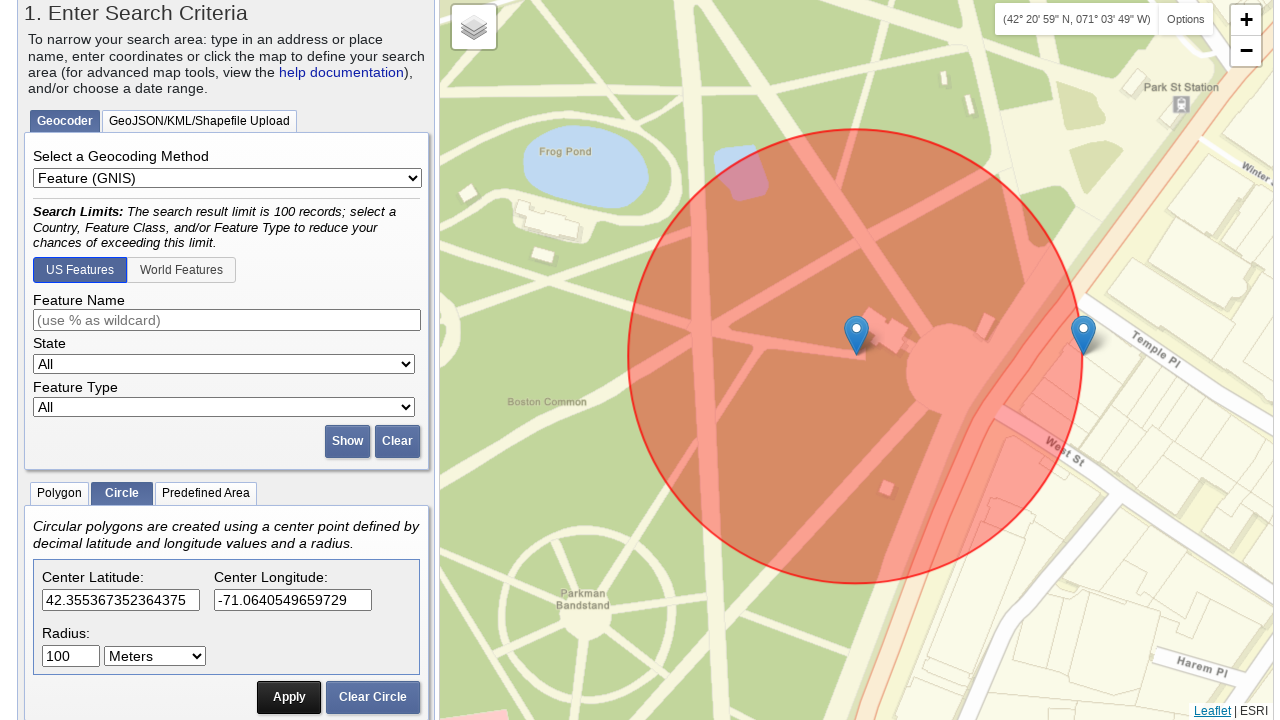

Hovered over map at (856, 360) on #map
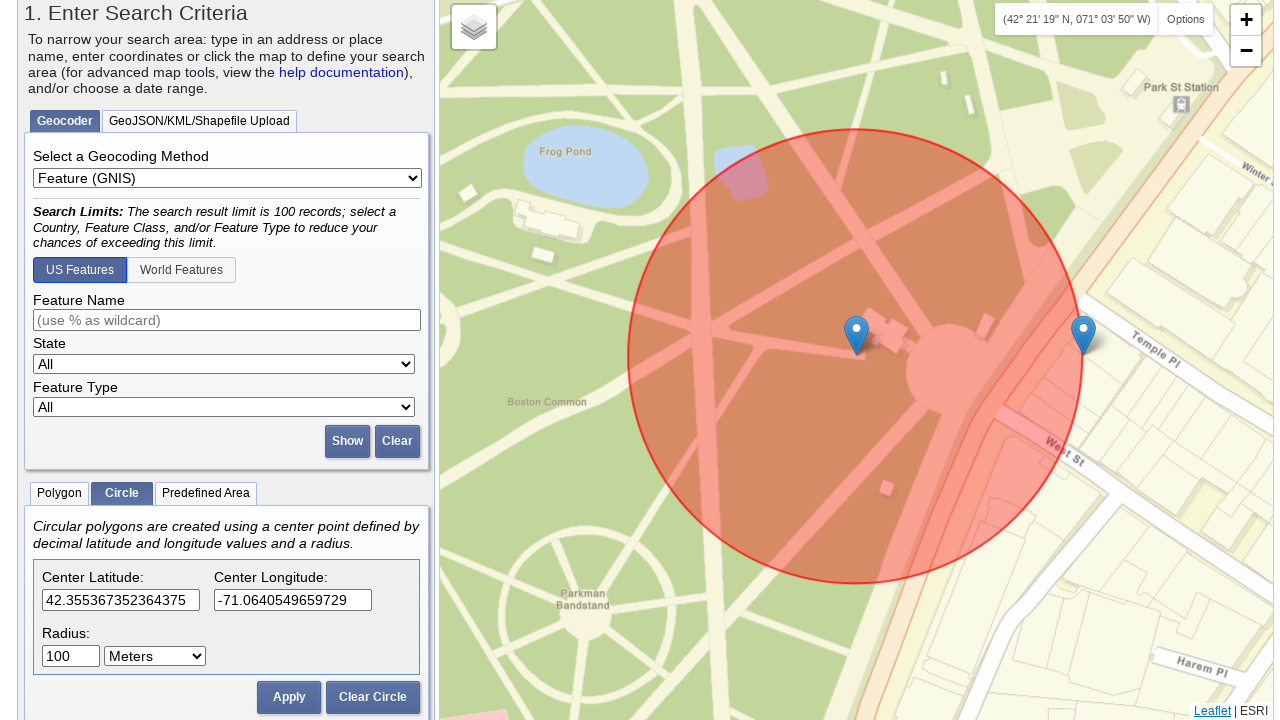

Scrolled to zoom into map
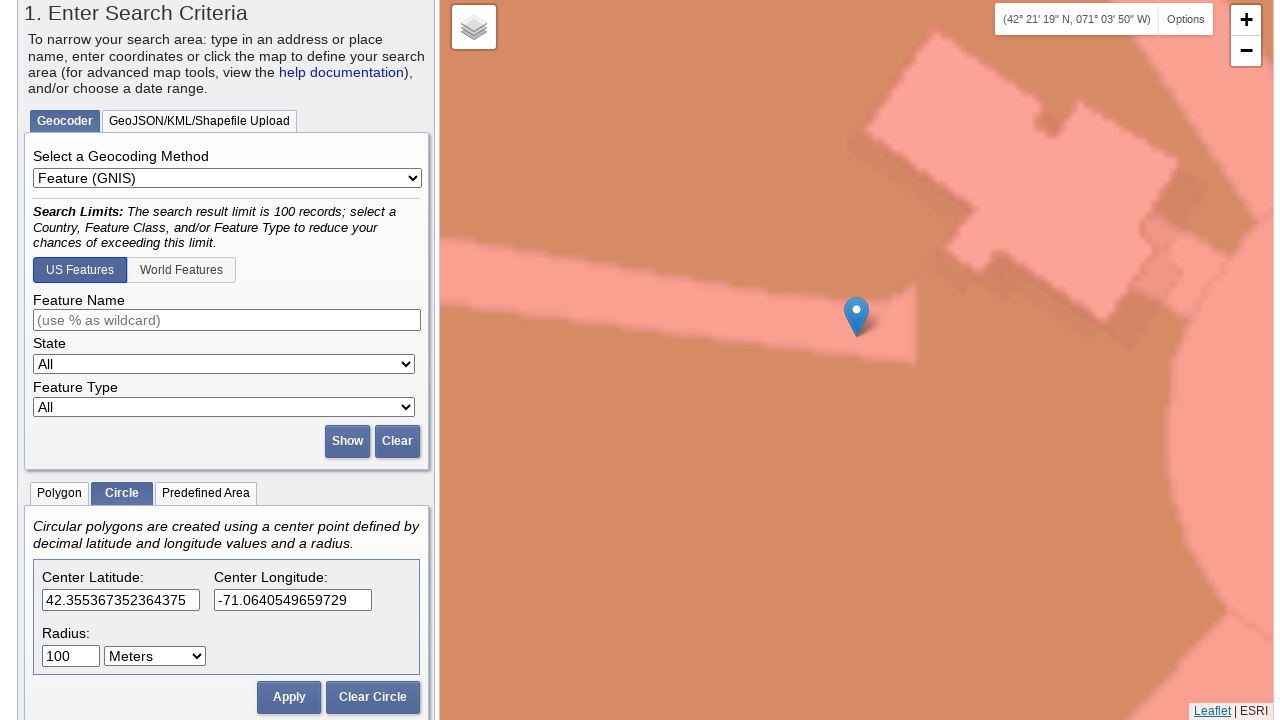

Clicked circle entry clear button at (373, 697) on #circleEntryClear
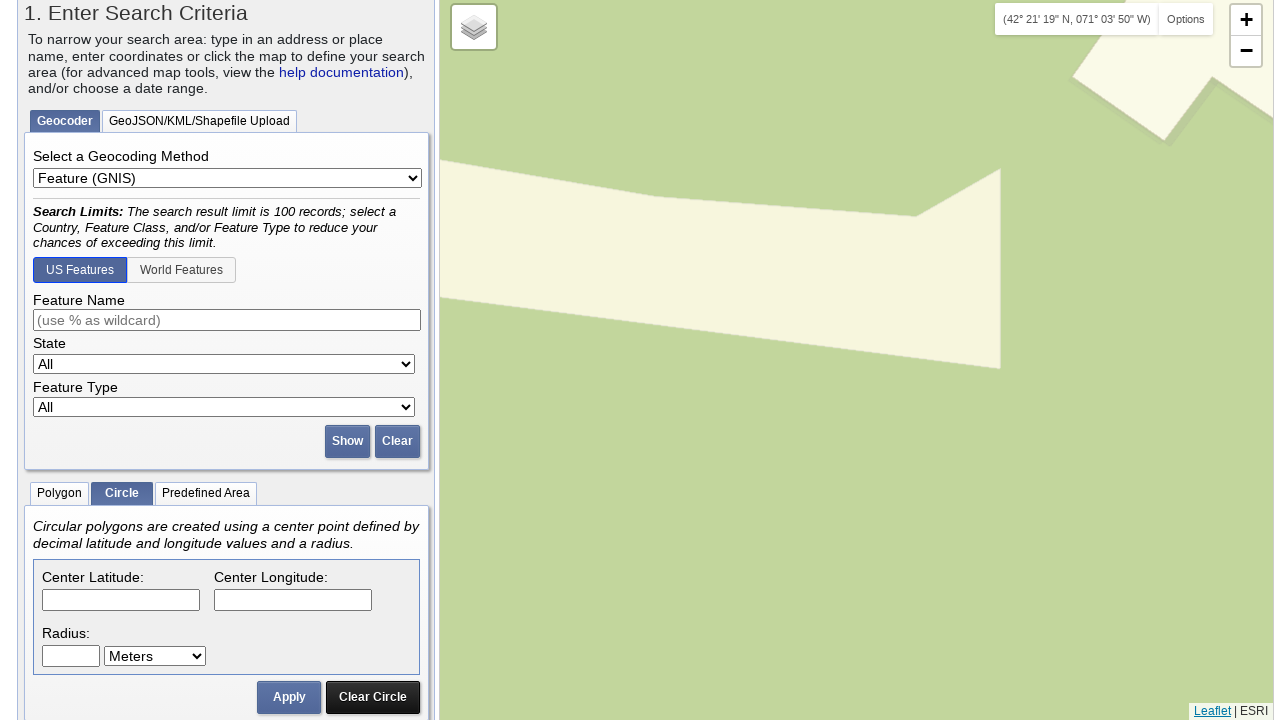

Waited 500ms for UI to update
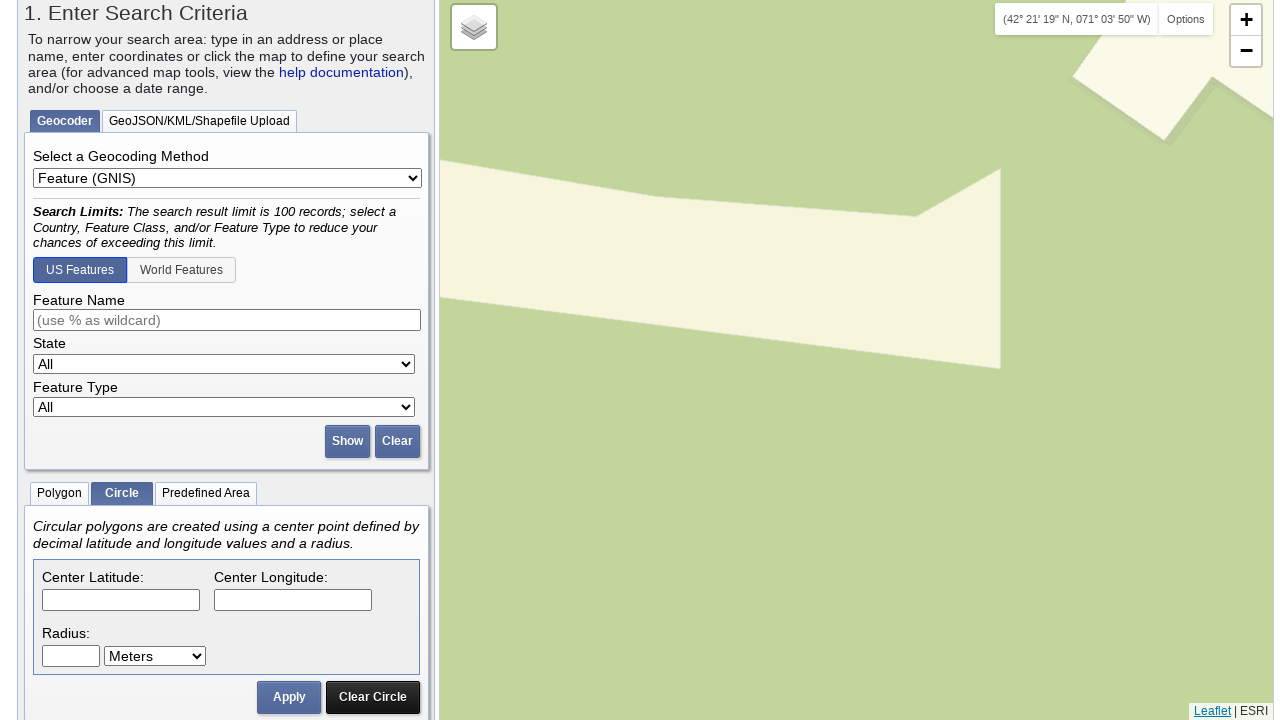

Circle tab selector loaded
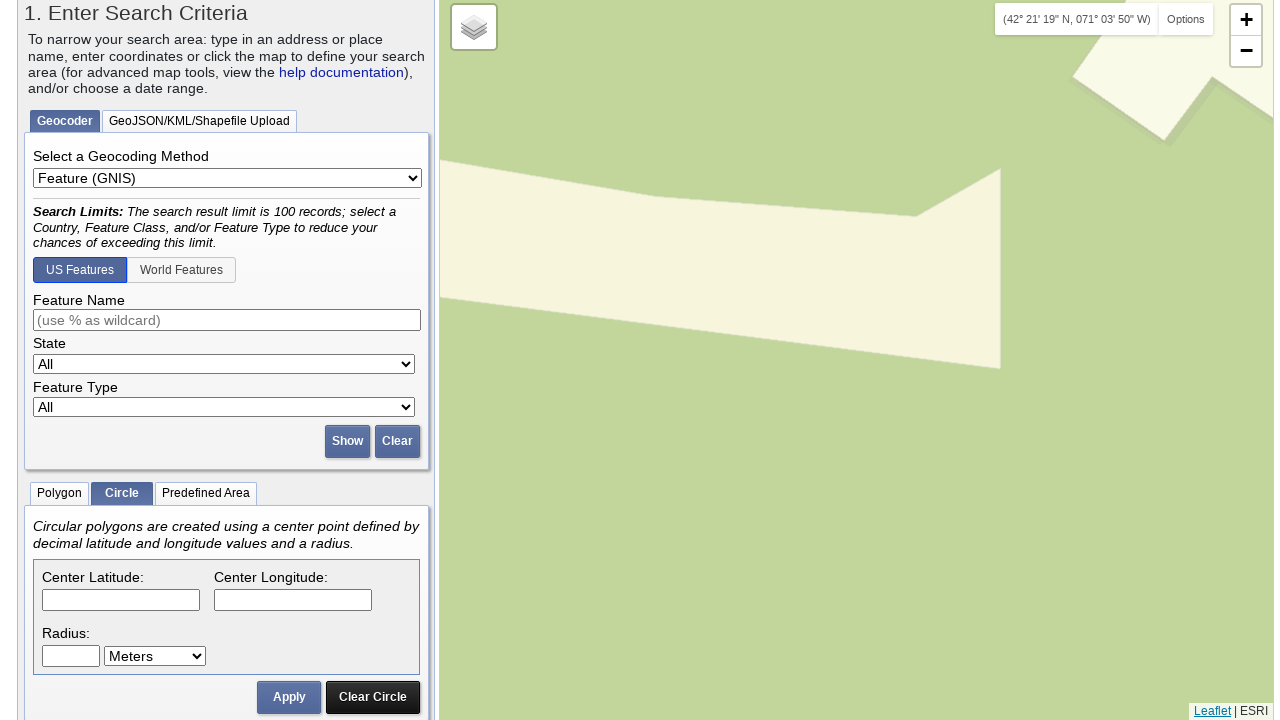

Clicked on Circle tab at (122, 494) on #tabCircle
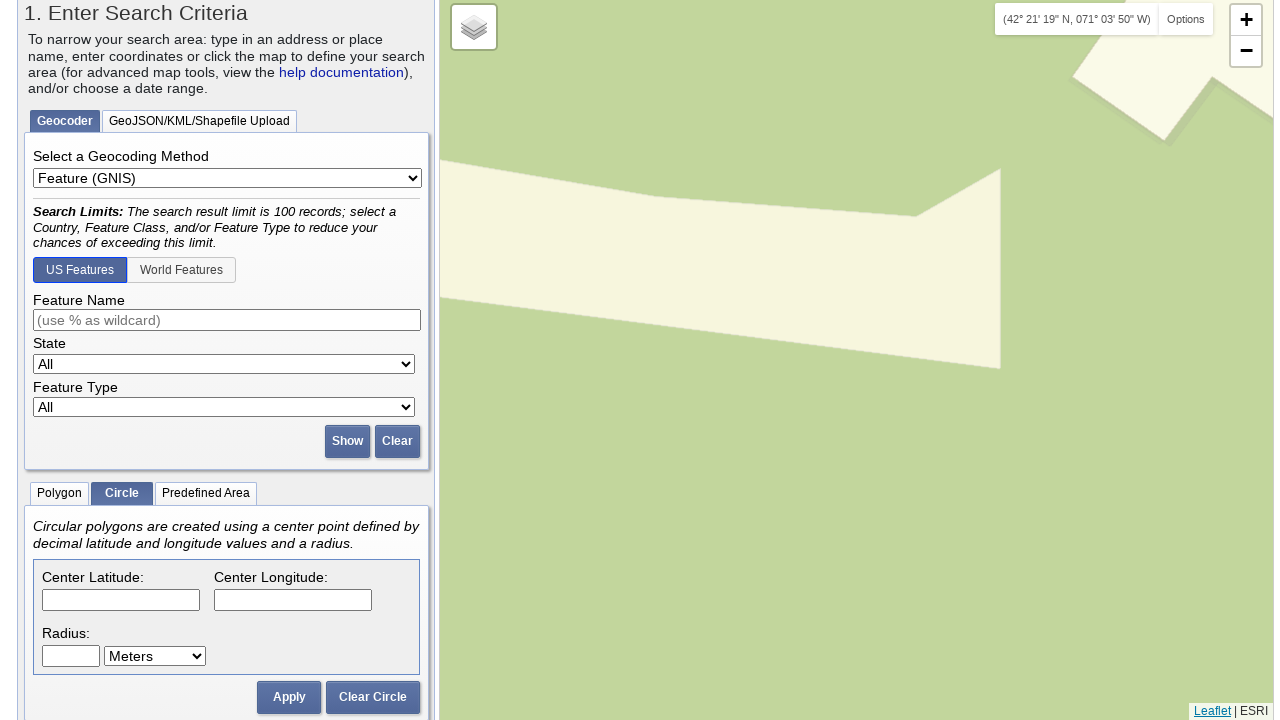

Center latitude input field loaded
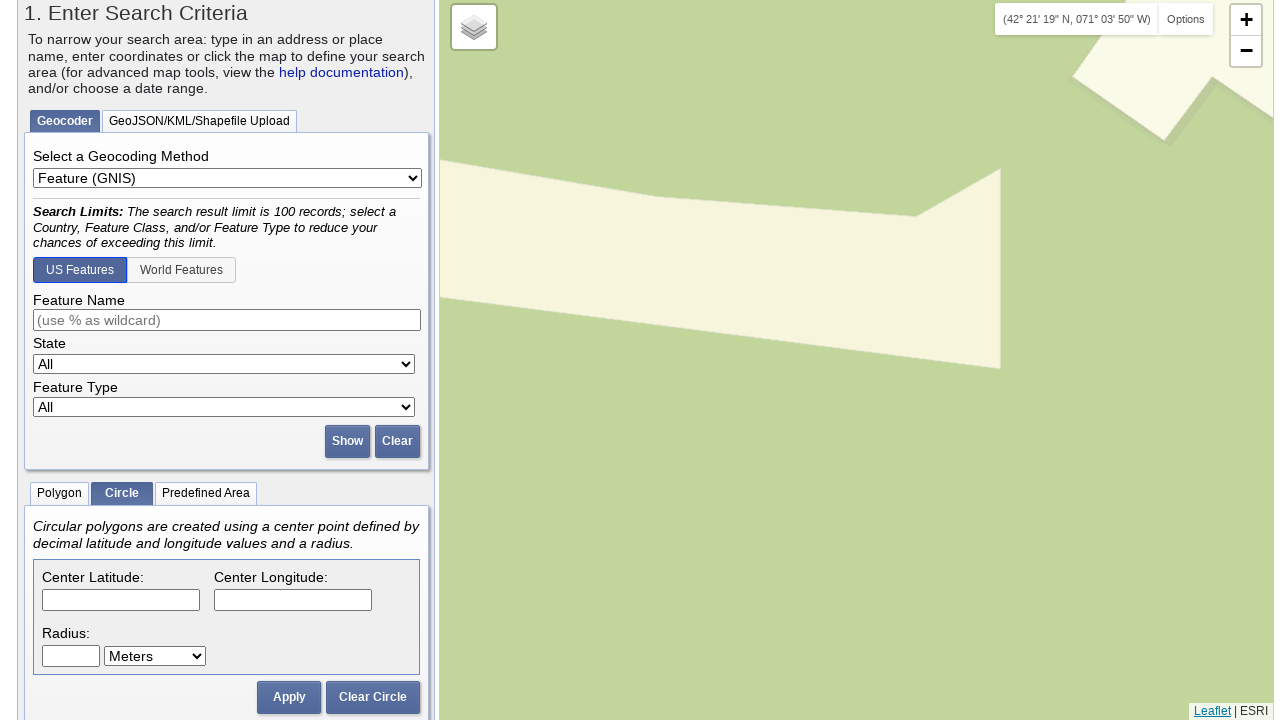

Entered latitude: 42.35453486490882
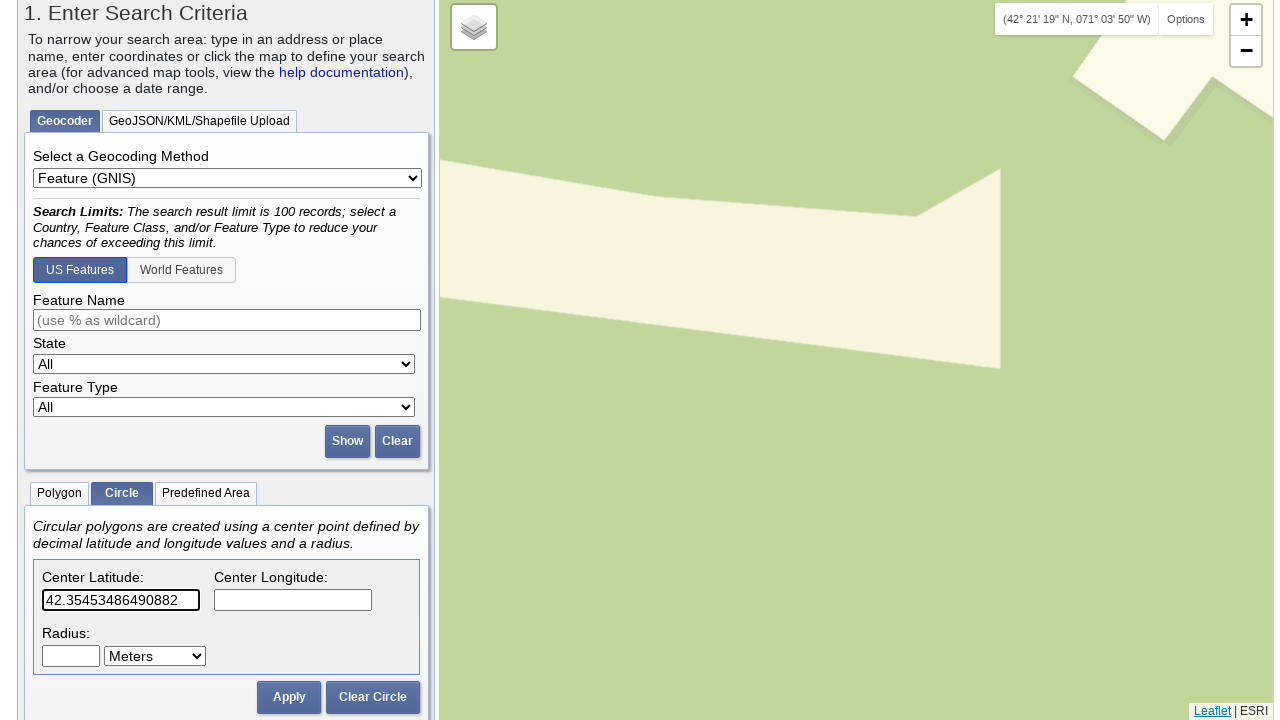

Entered longitude: -71.0676920413971
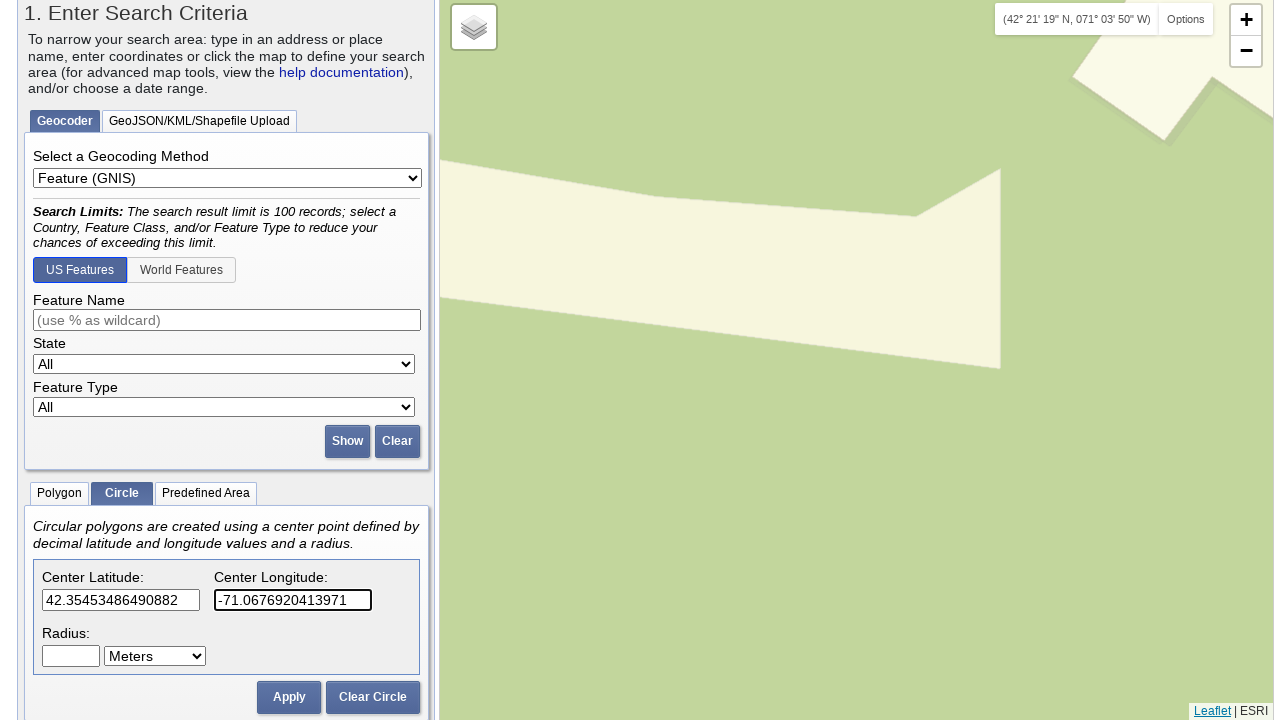

Filled radius field with 100 meters on #circleRadius
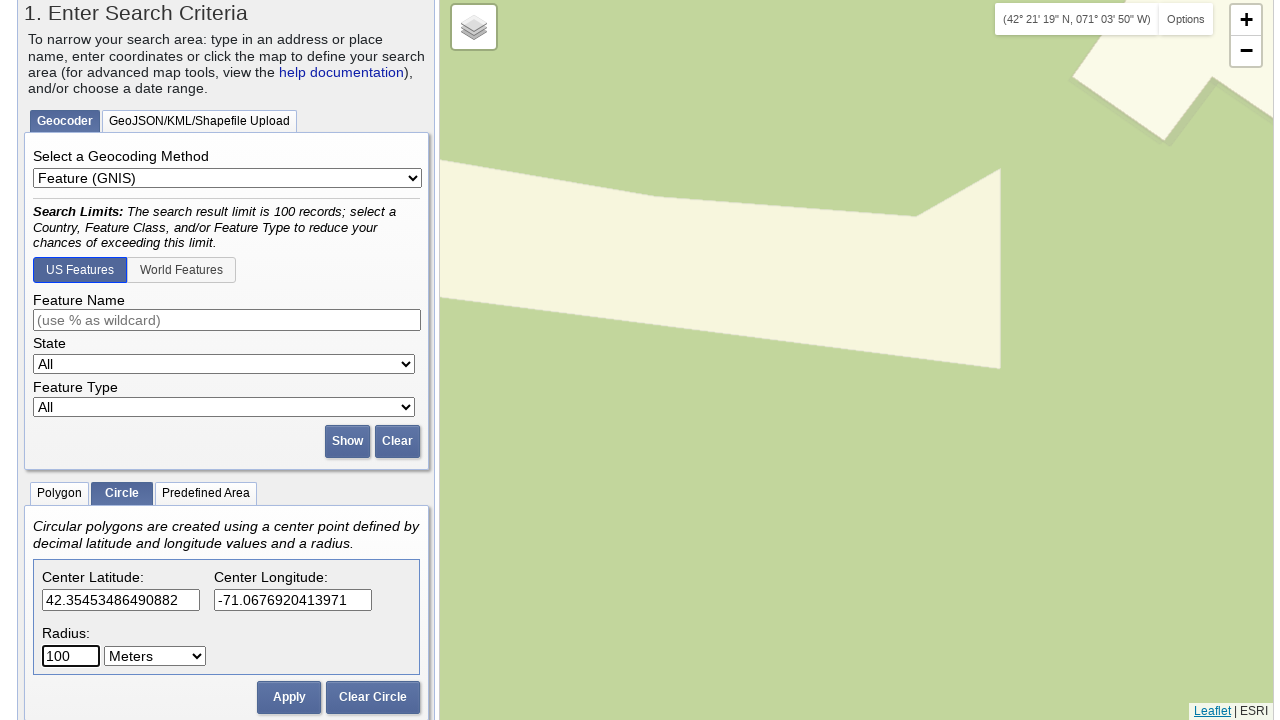

Clicked circle search apply button at (289, 697) on #circleEntryApply
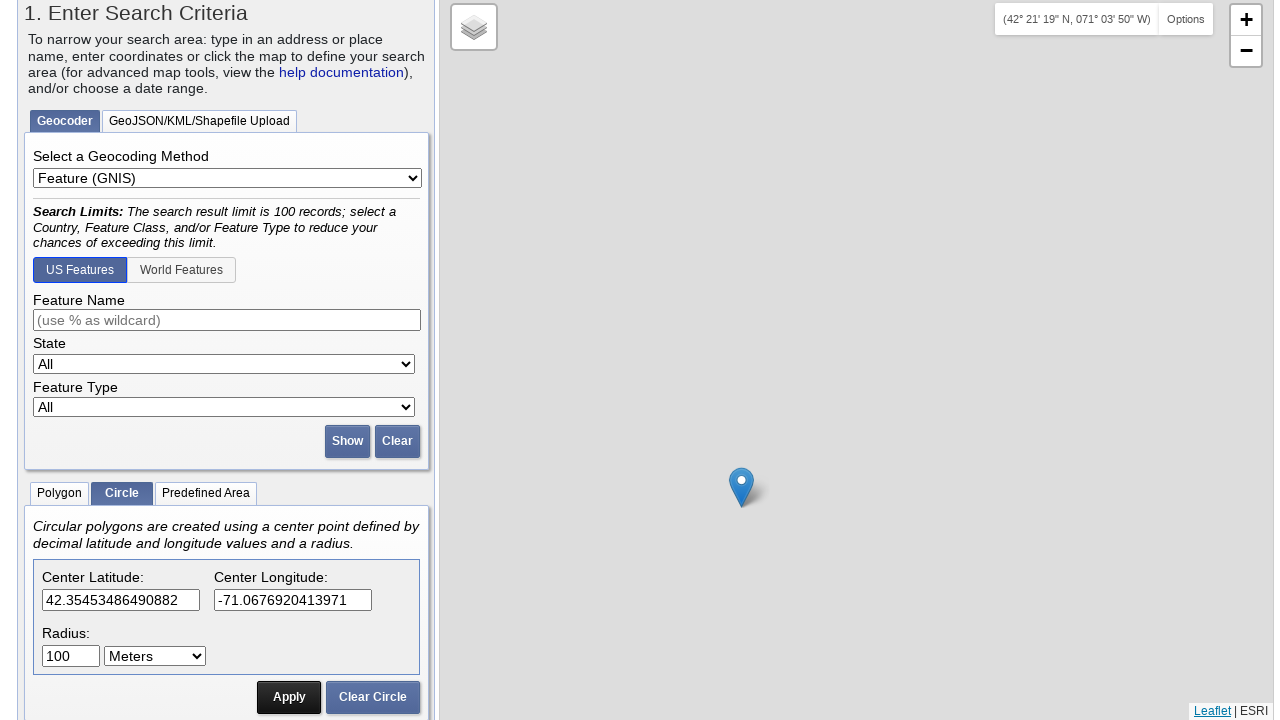

Hovered over map at (856, 360) on #map
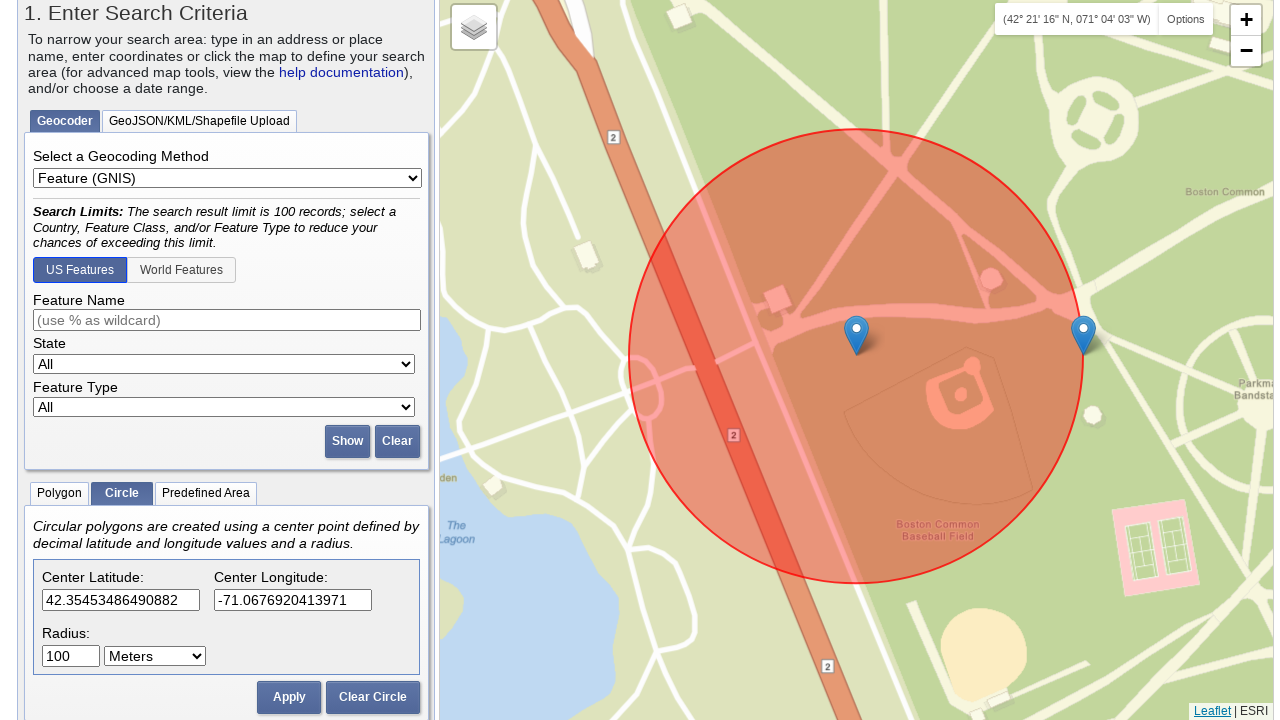

Scrolled to zoom into map
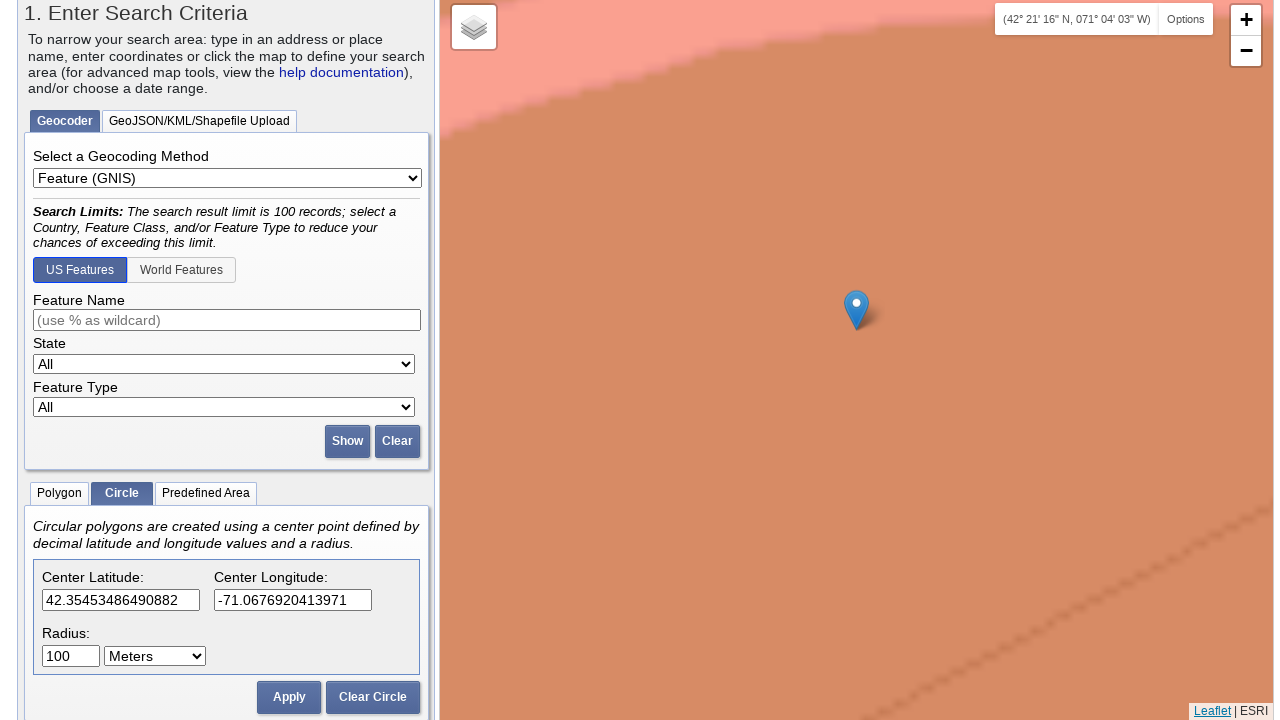

Clicked circle entry clear button at (373, 697) on #circleEntryClear
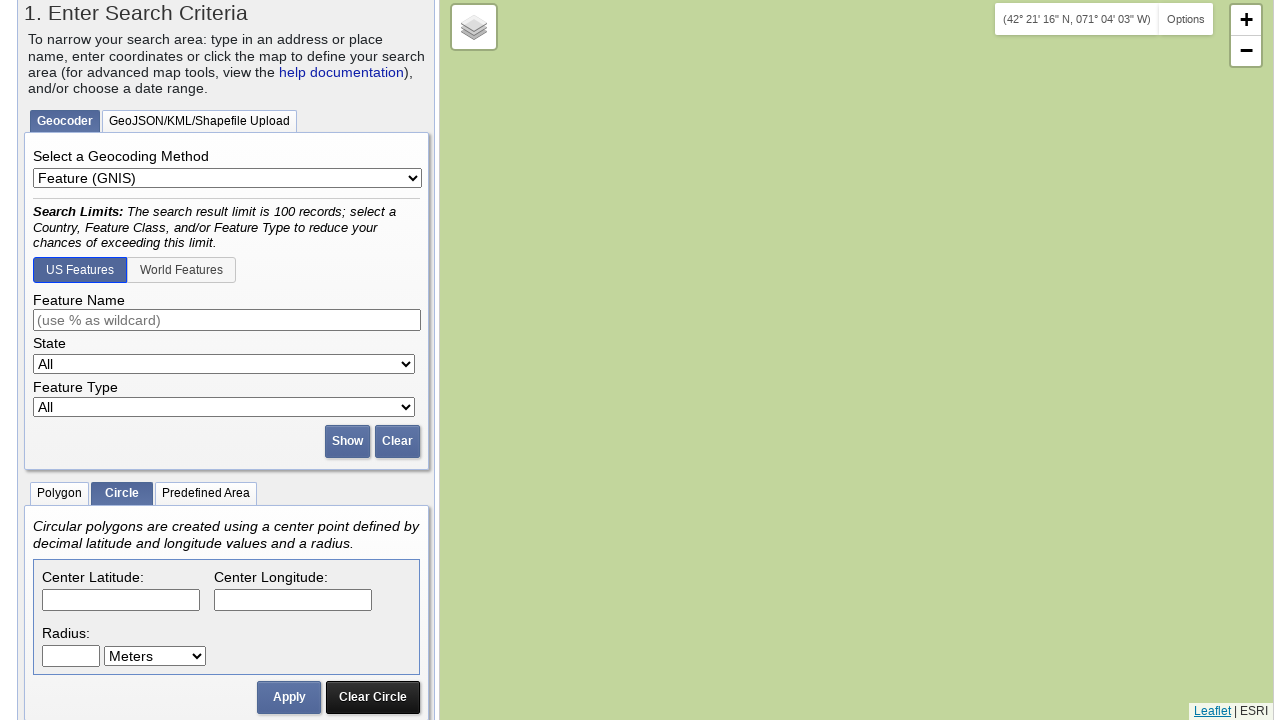

Waited 500ms for UI to update
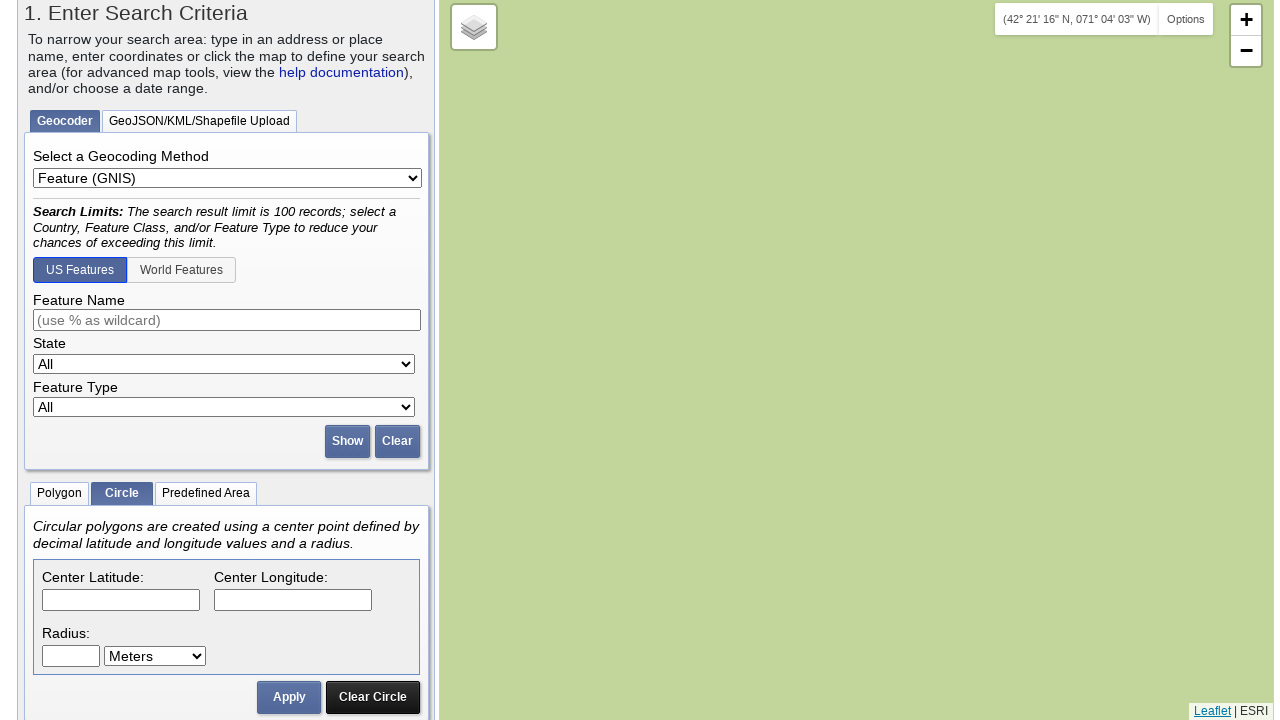

Circle tab selector loaded
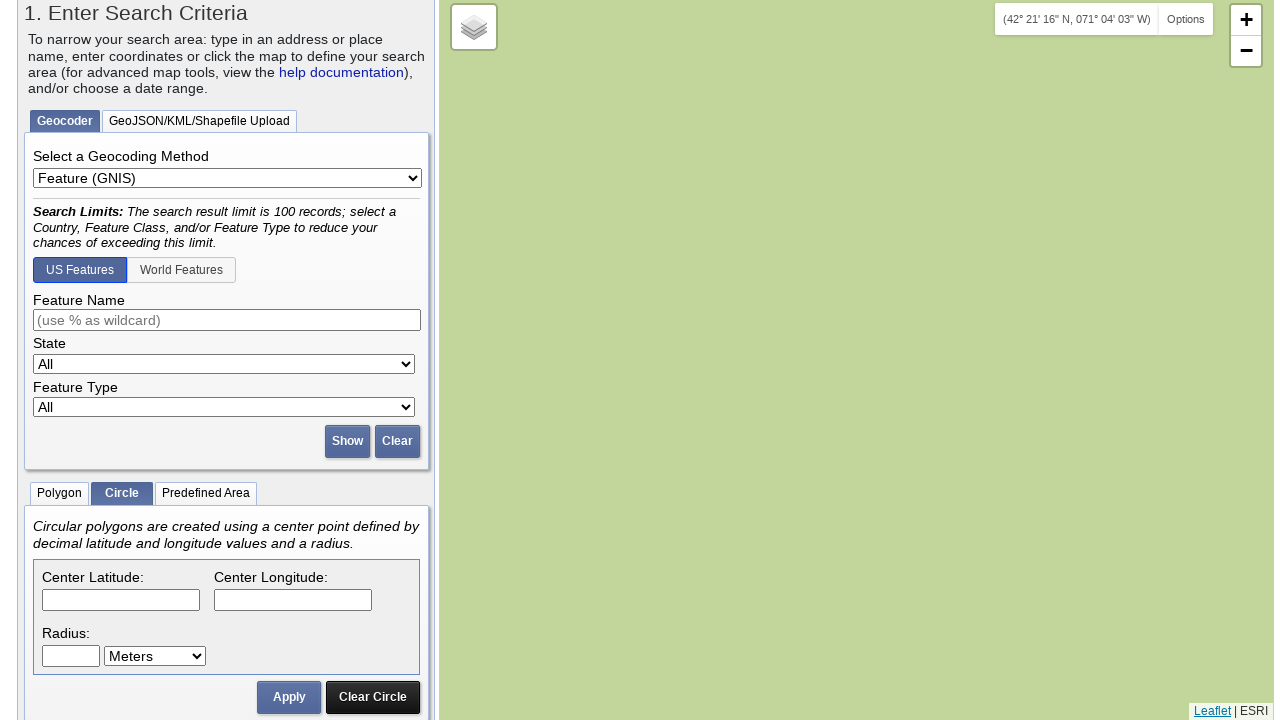

Clicked on Circle tab at (122, 494) on #tabCircle
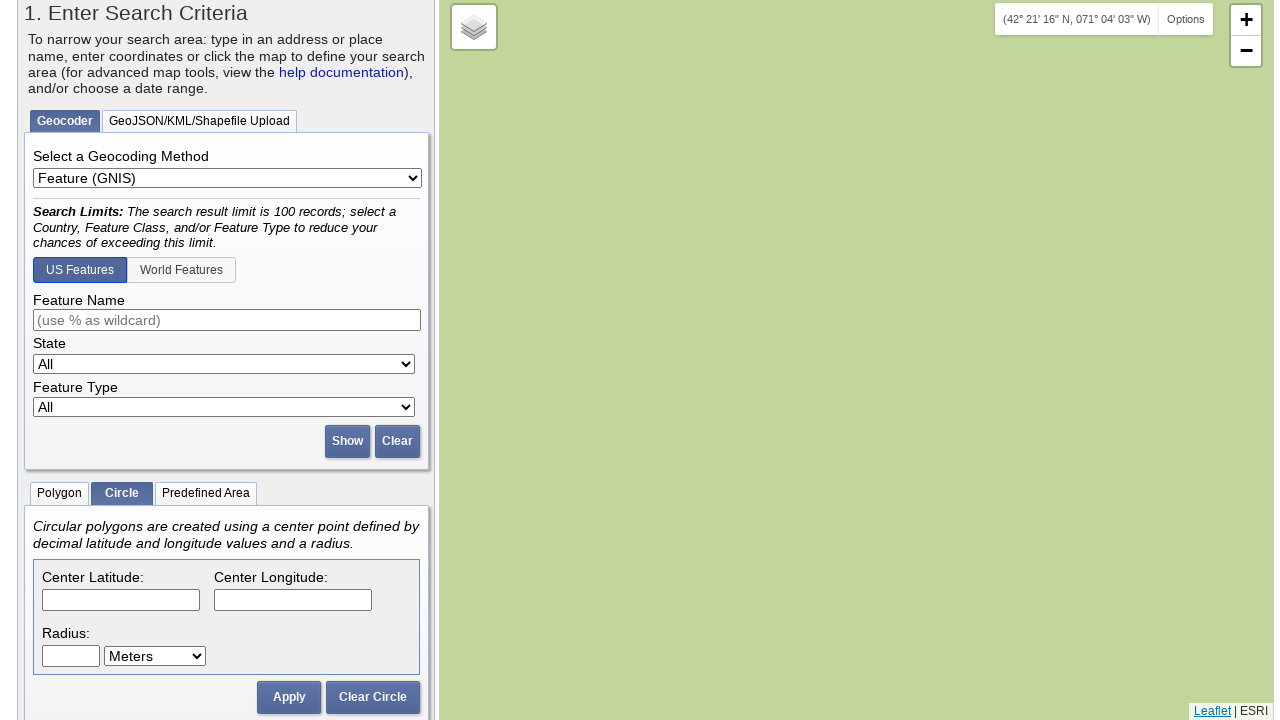

Center latitude input field loaded
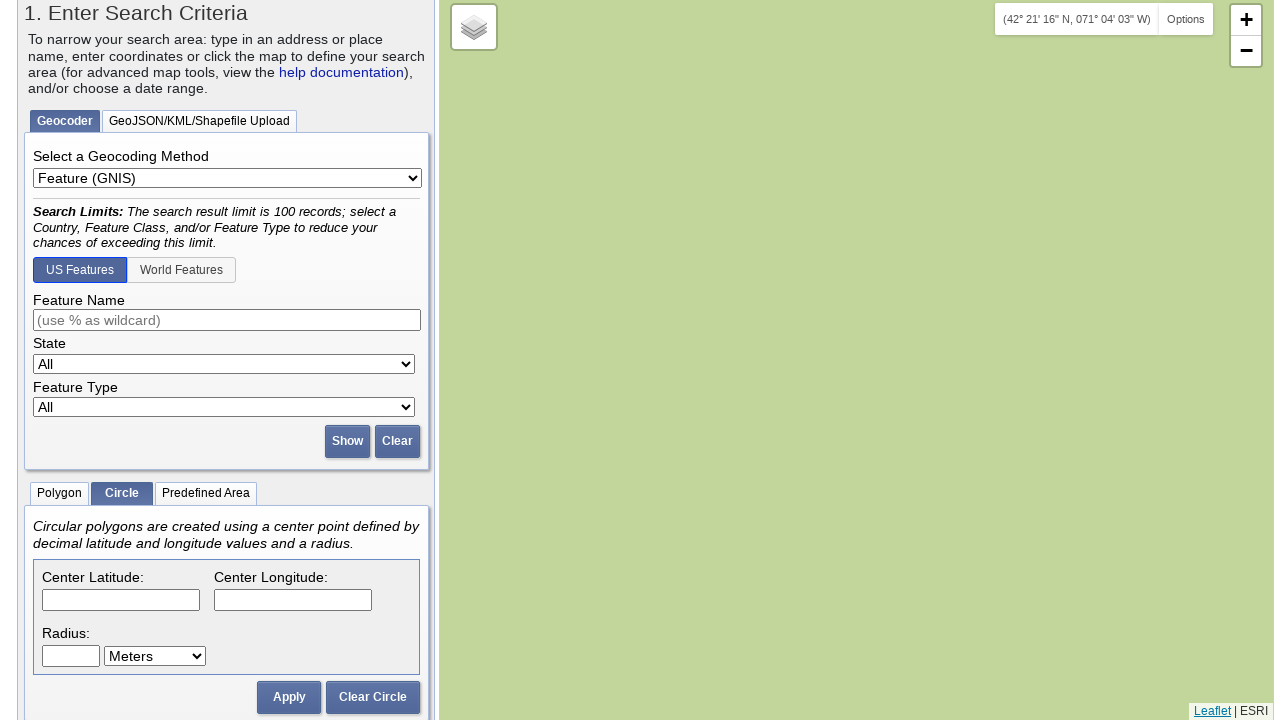

Entered latitude: 42.3617203219366
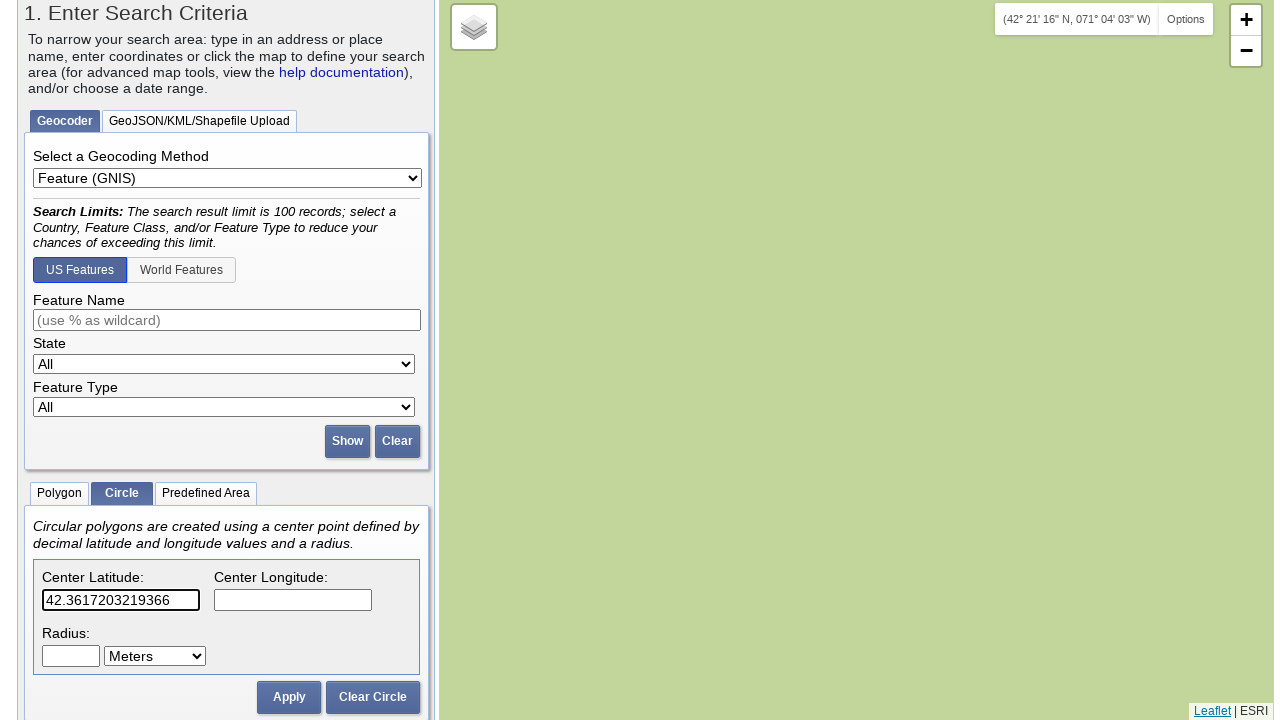

Entered longitude: -71.06894731521606
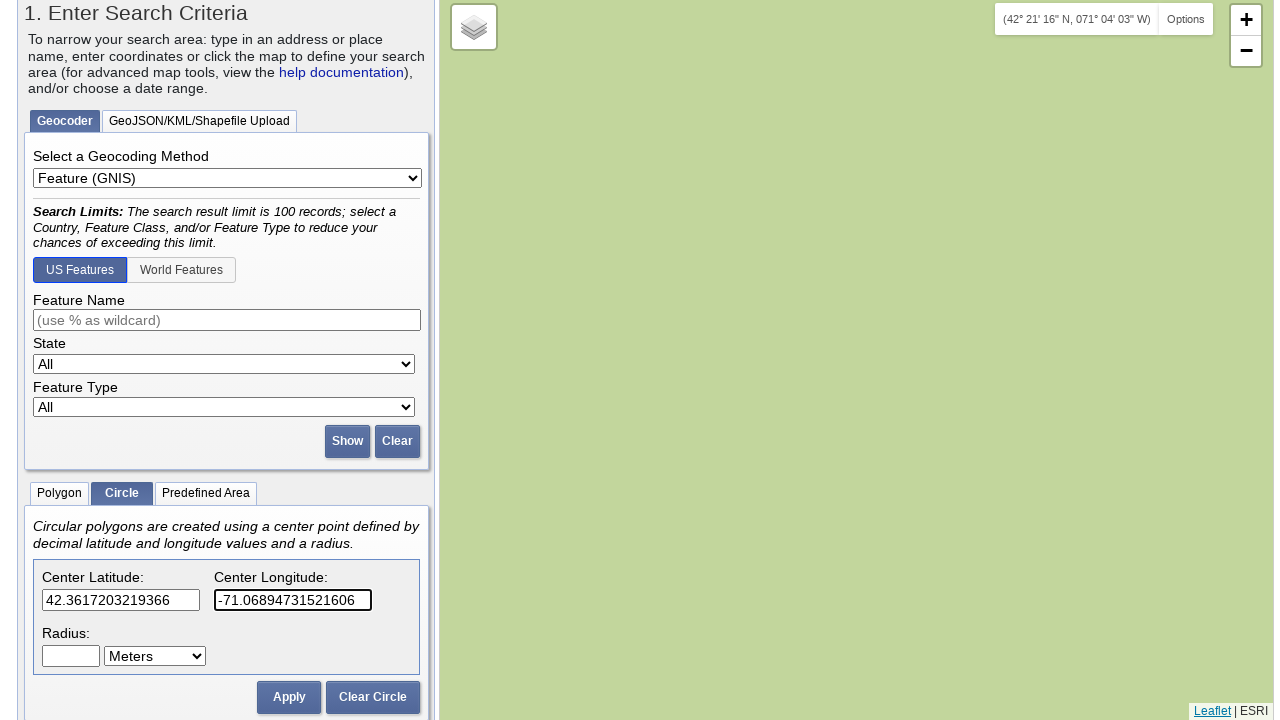

Filled radius field with 100 meters on #circleRadius
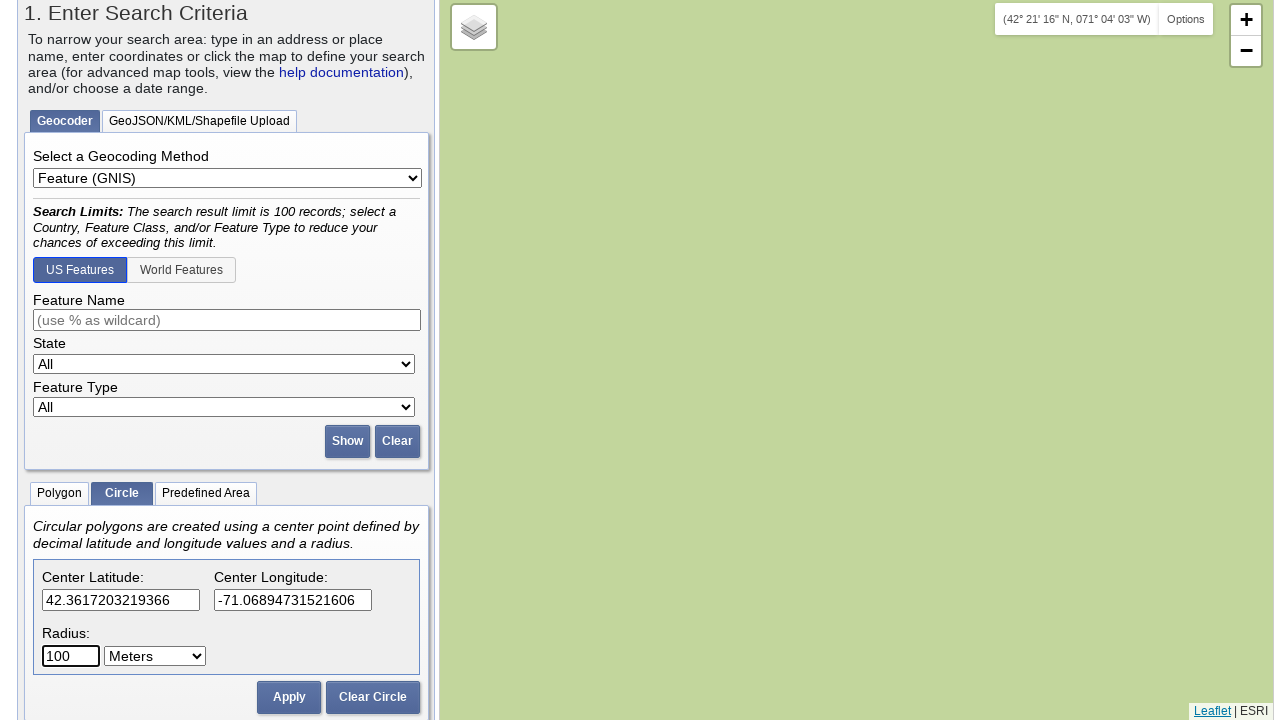

Clicked circle search apply button at (289, 697) on #circleEntryApply
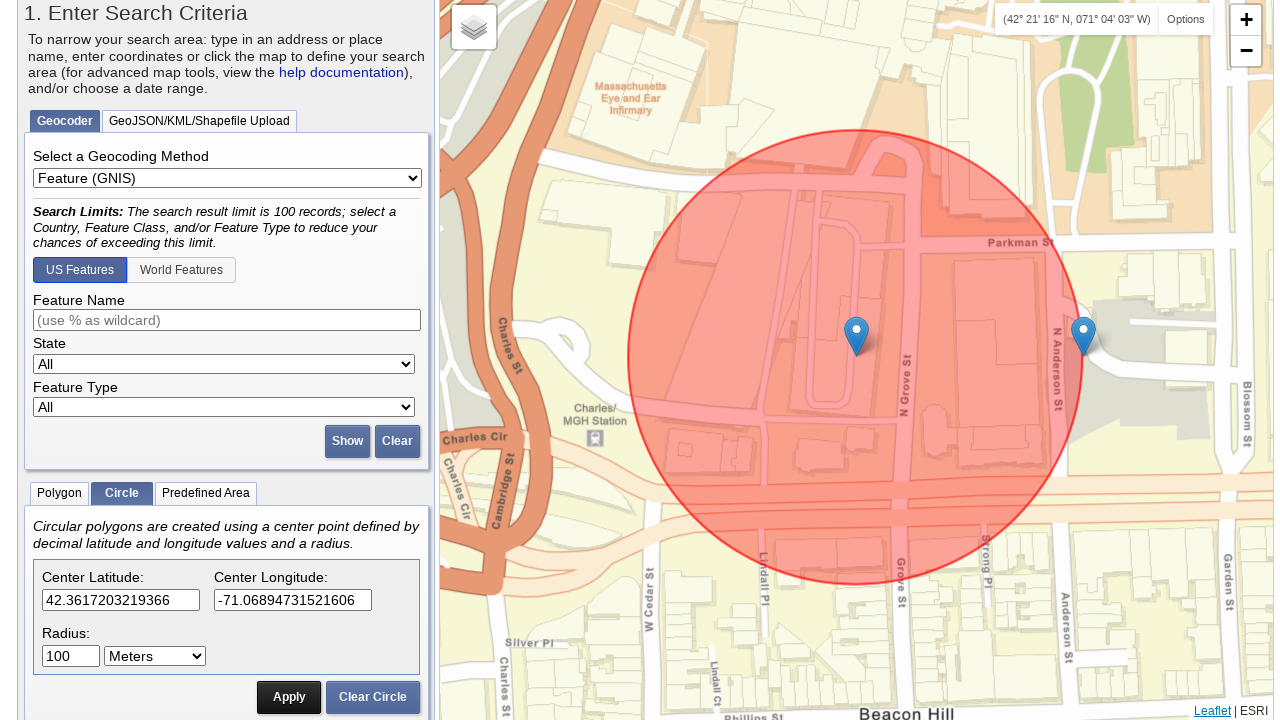

Hovered over map at (856, 360) on #map
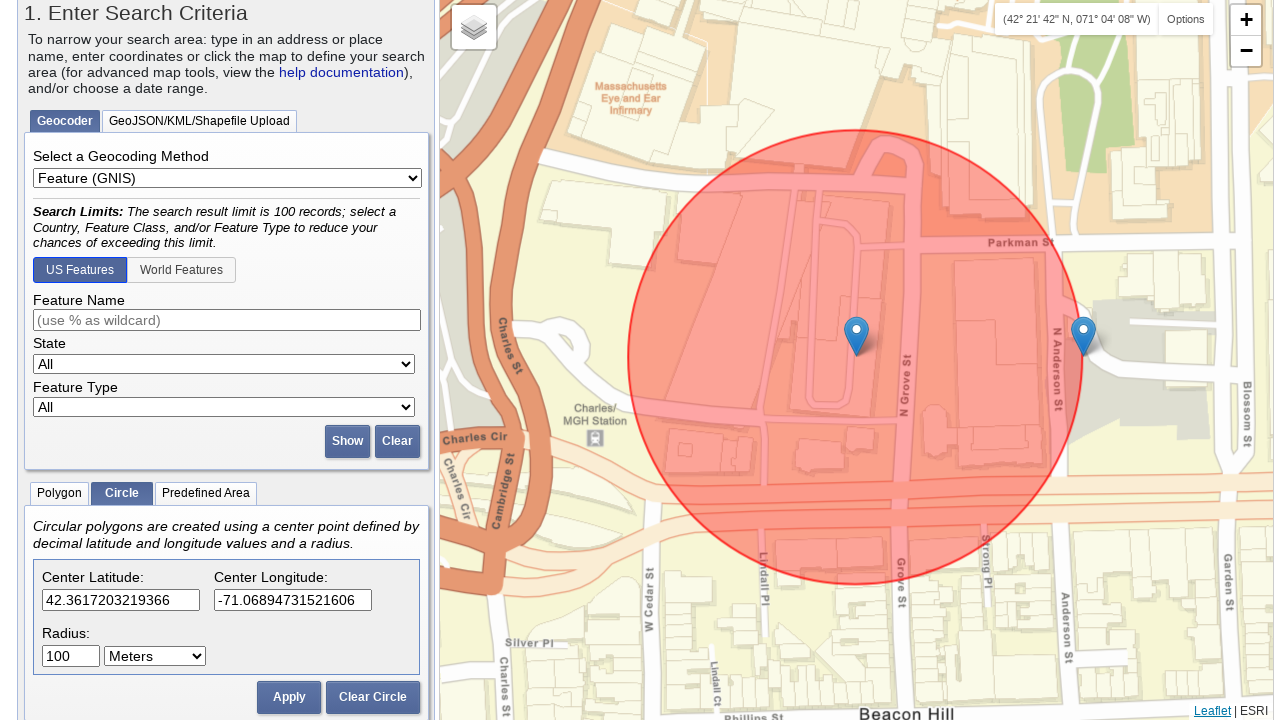

Scrolled to zoom into map
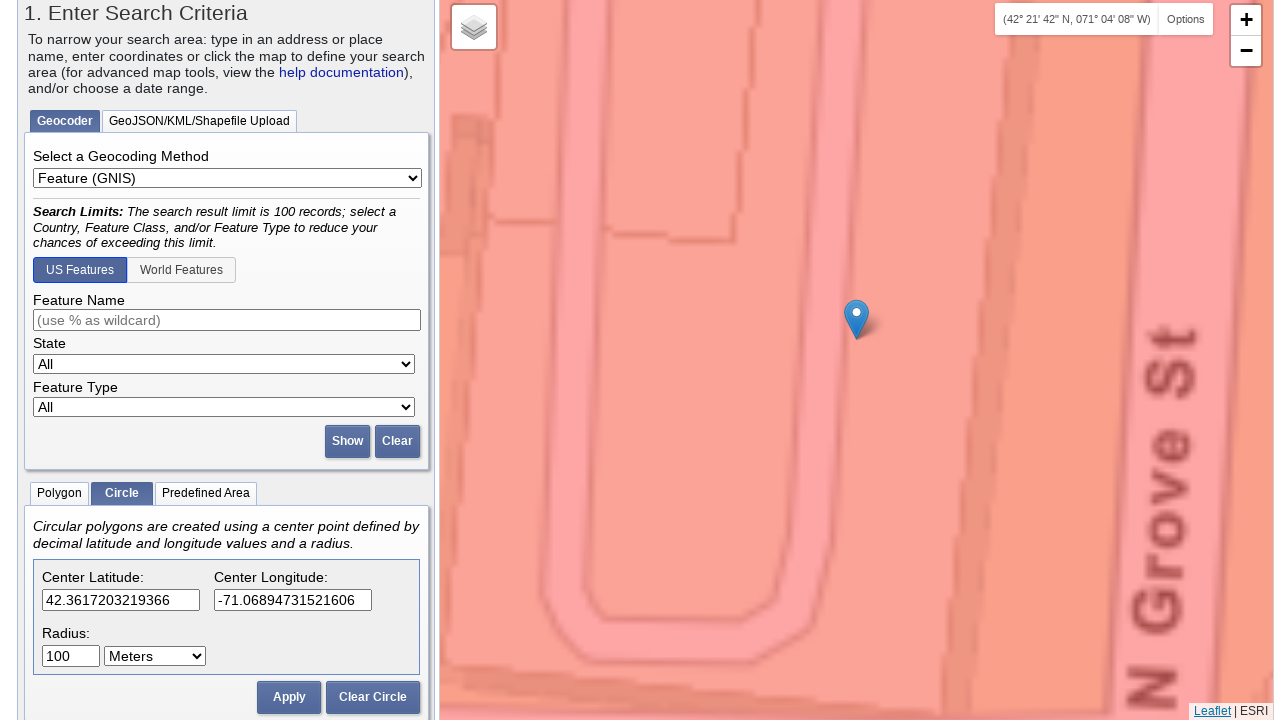

Clicked circle entry clear button at (373, 697) on #circleEntryClear
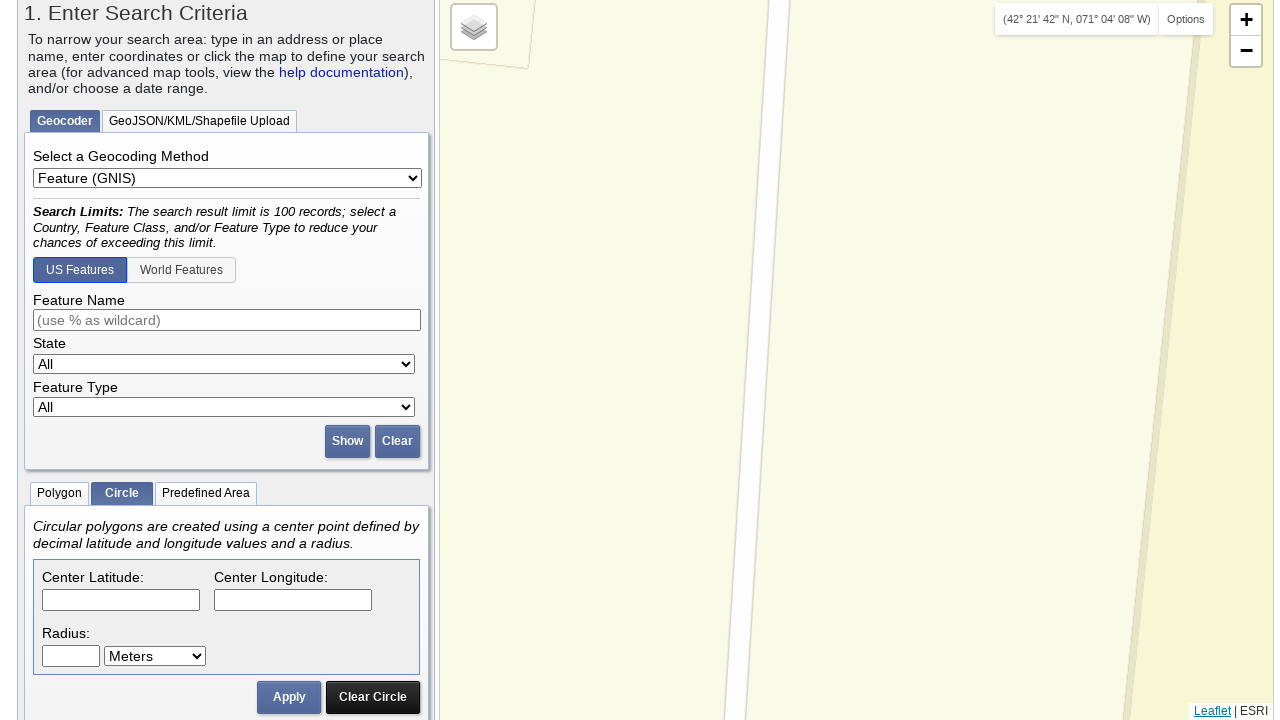

Waited 500ms for UI to update
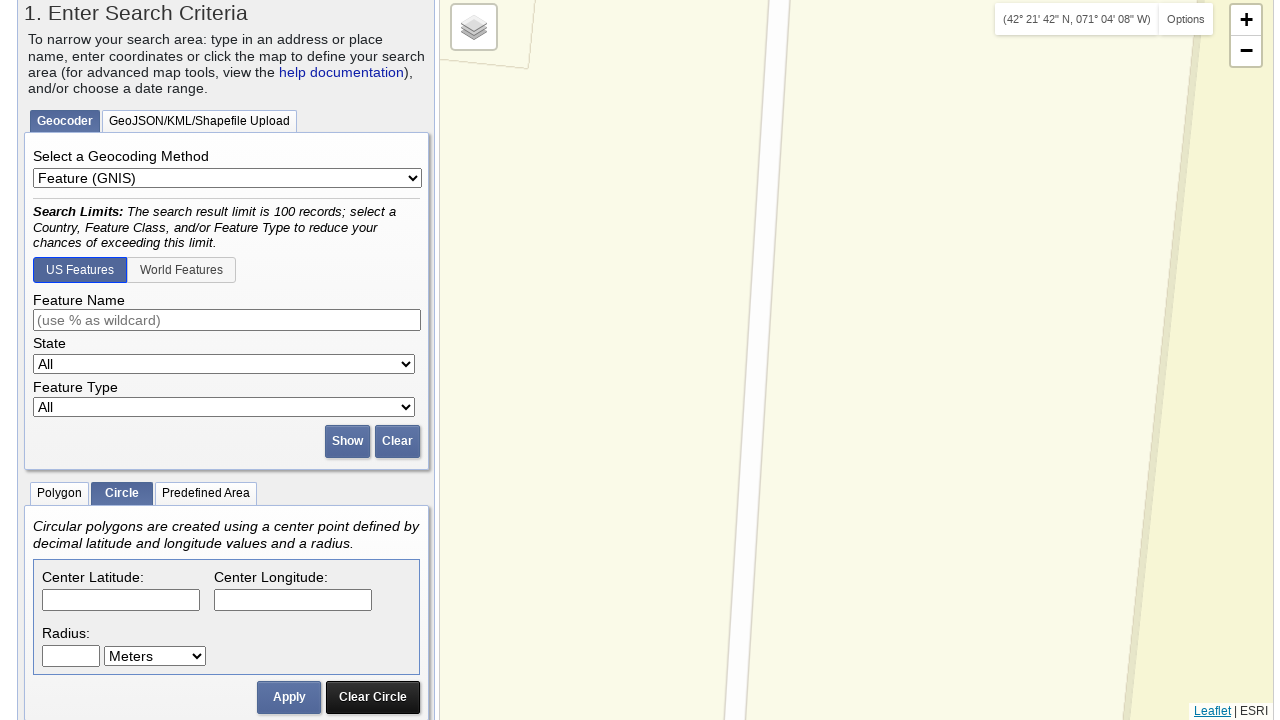

Circle tab selector loaded
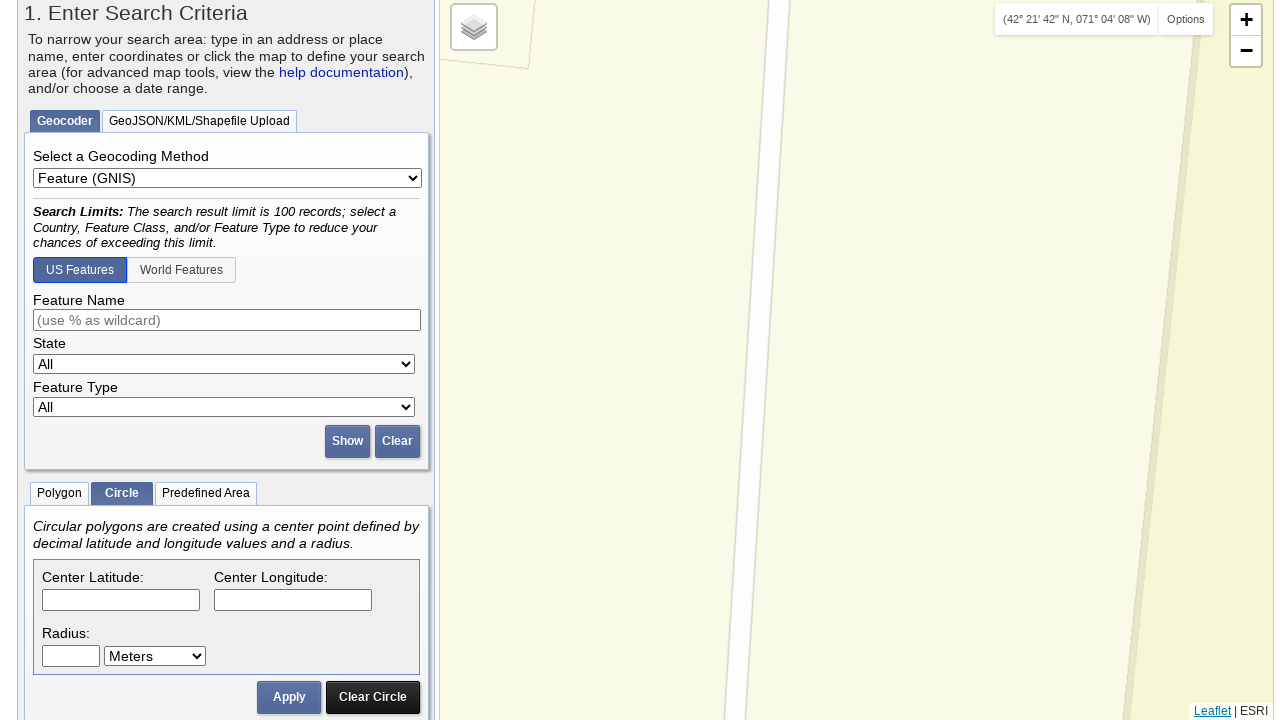

Clicked on Circle tab at (122, 494) on #tabCircle
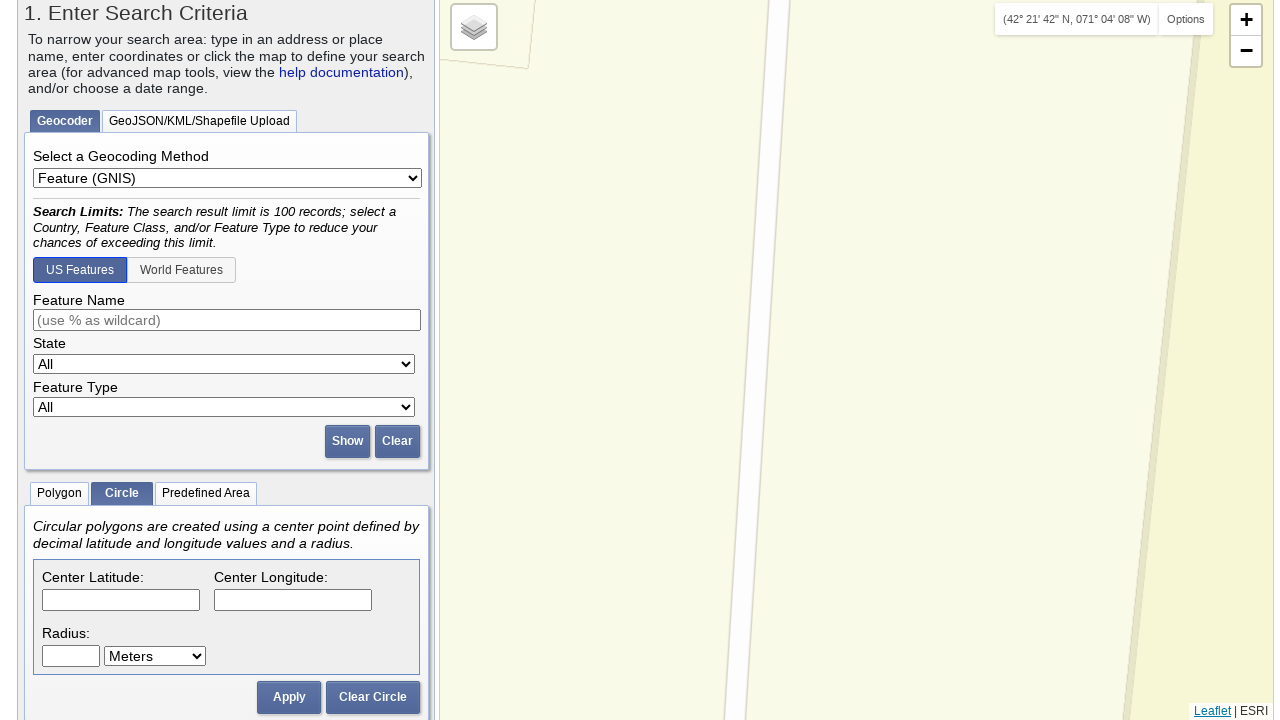

Center latitude input field loaded
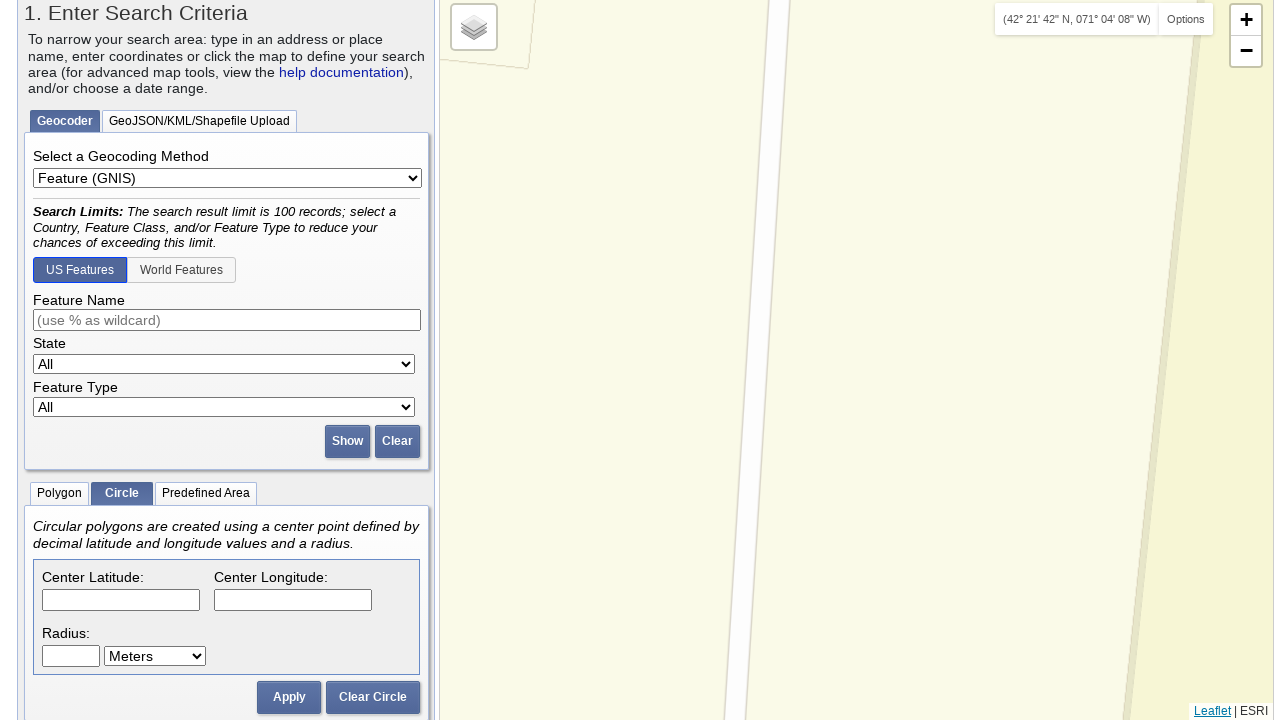

Entered latitude: 42.364225392938955
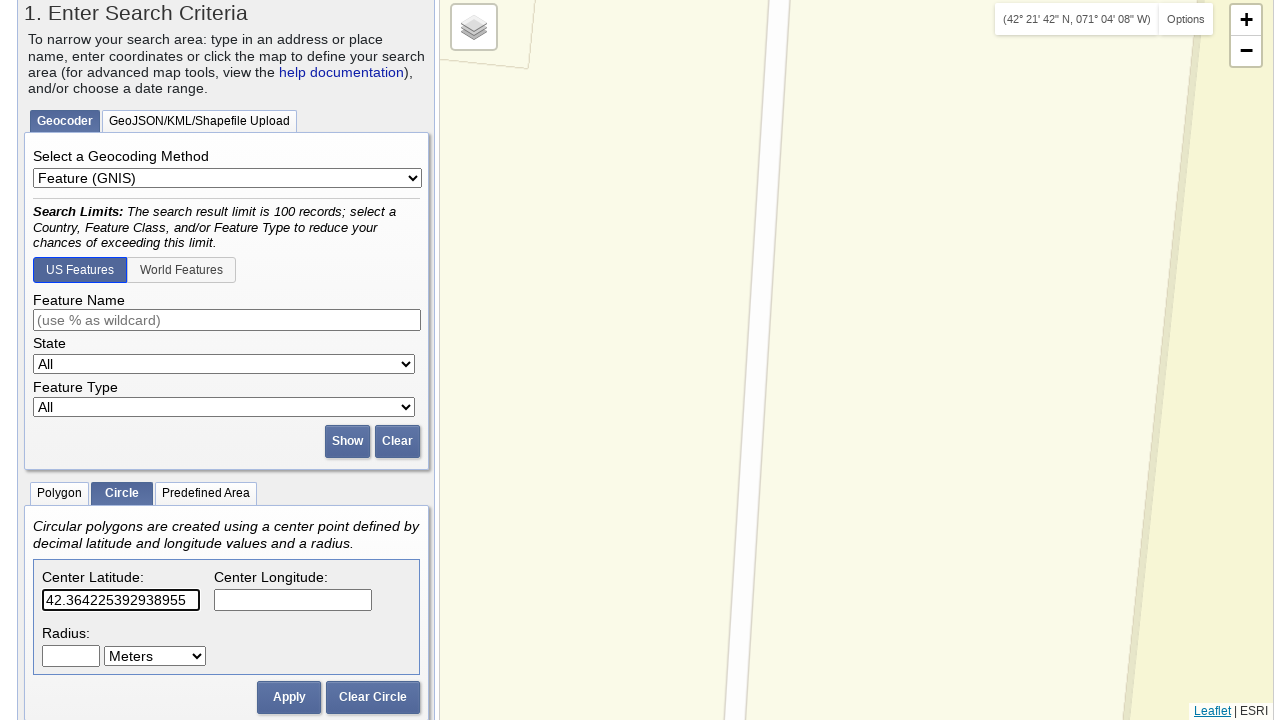

Entered longitude: -71.06598615646362
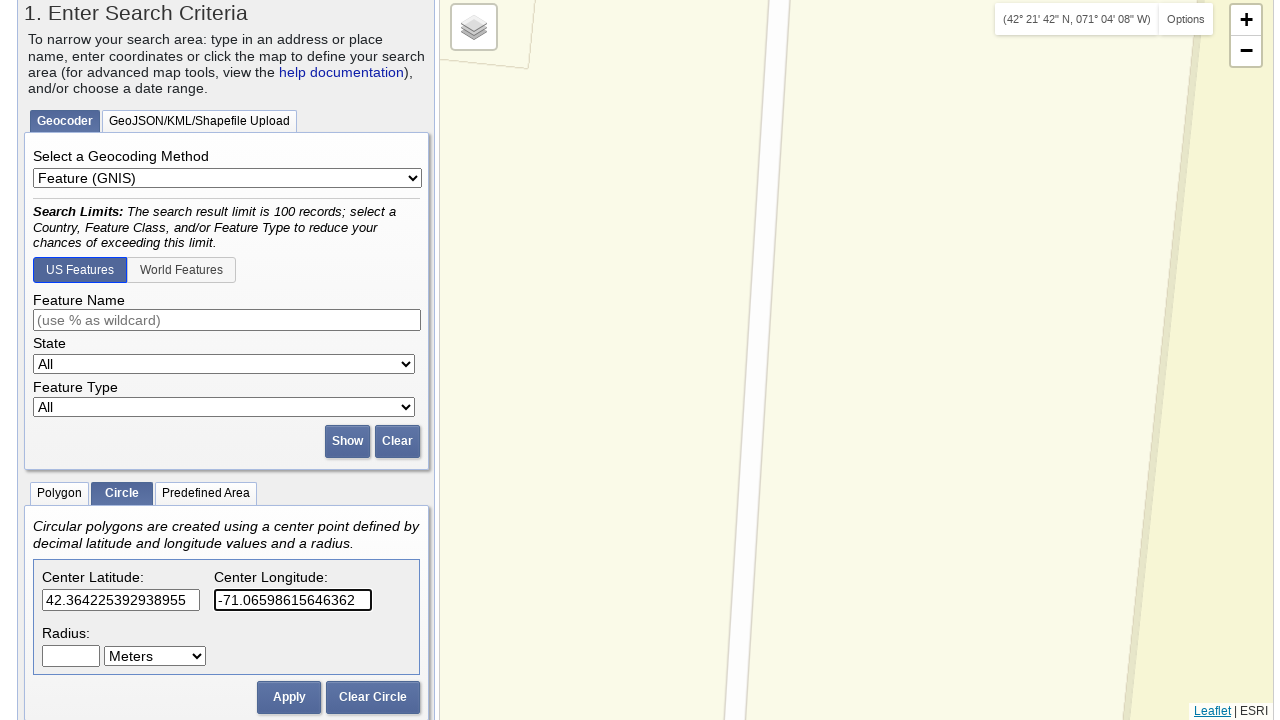

Filled radius field with 100 meters on #circleRadius
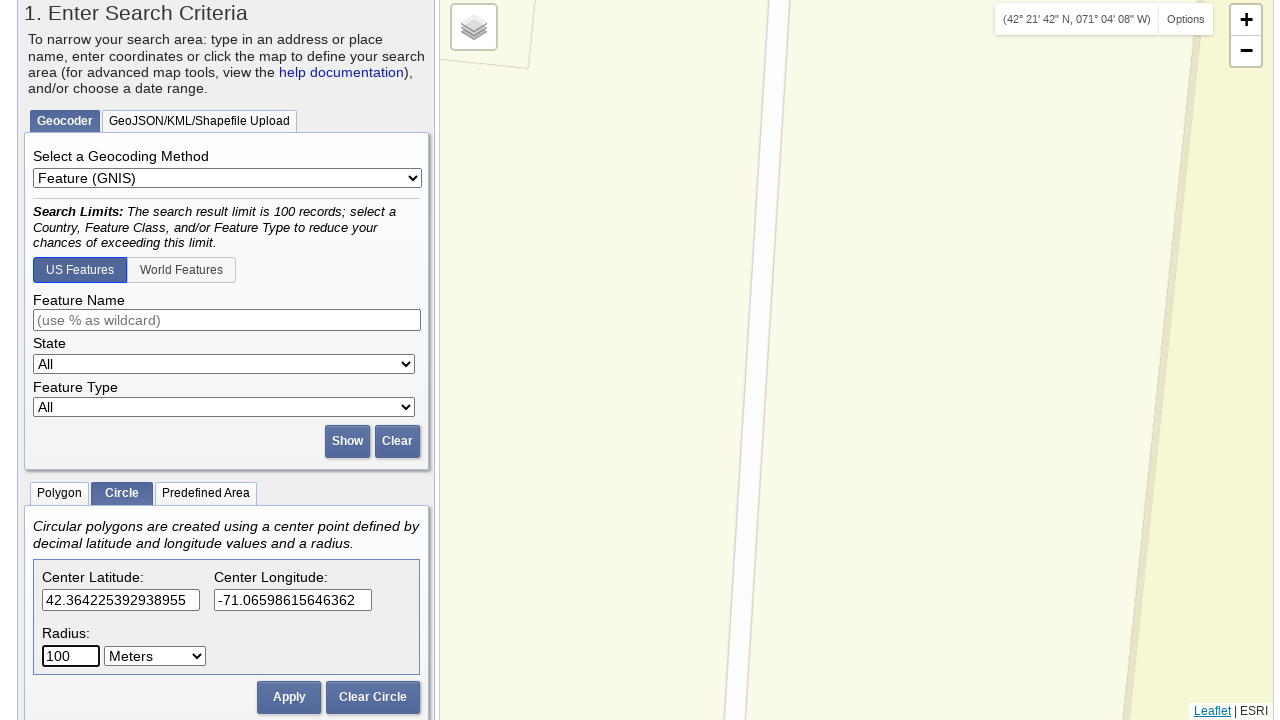

Clicked circle search apply button at (289, 697) on #circleEntryApply
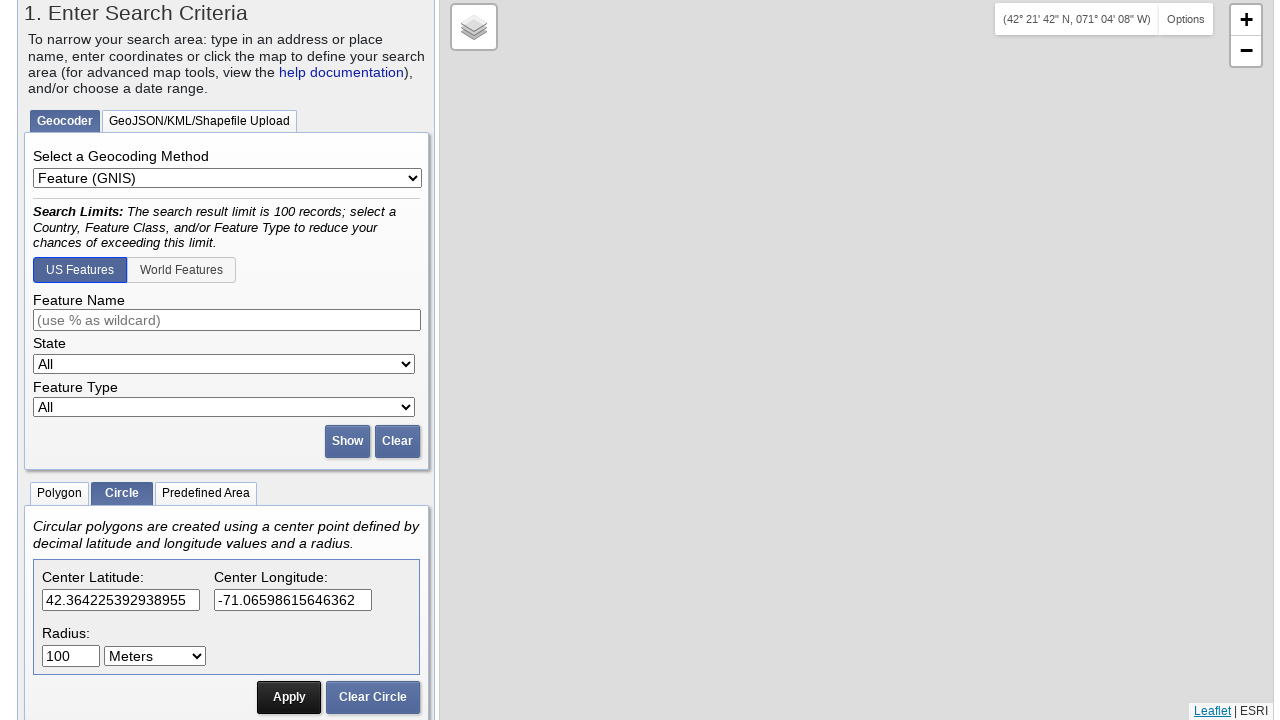

Hovered over map at (856, 360) on #map
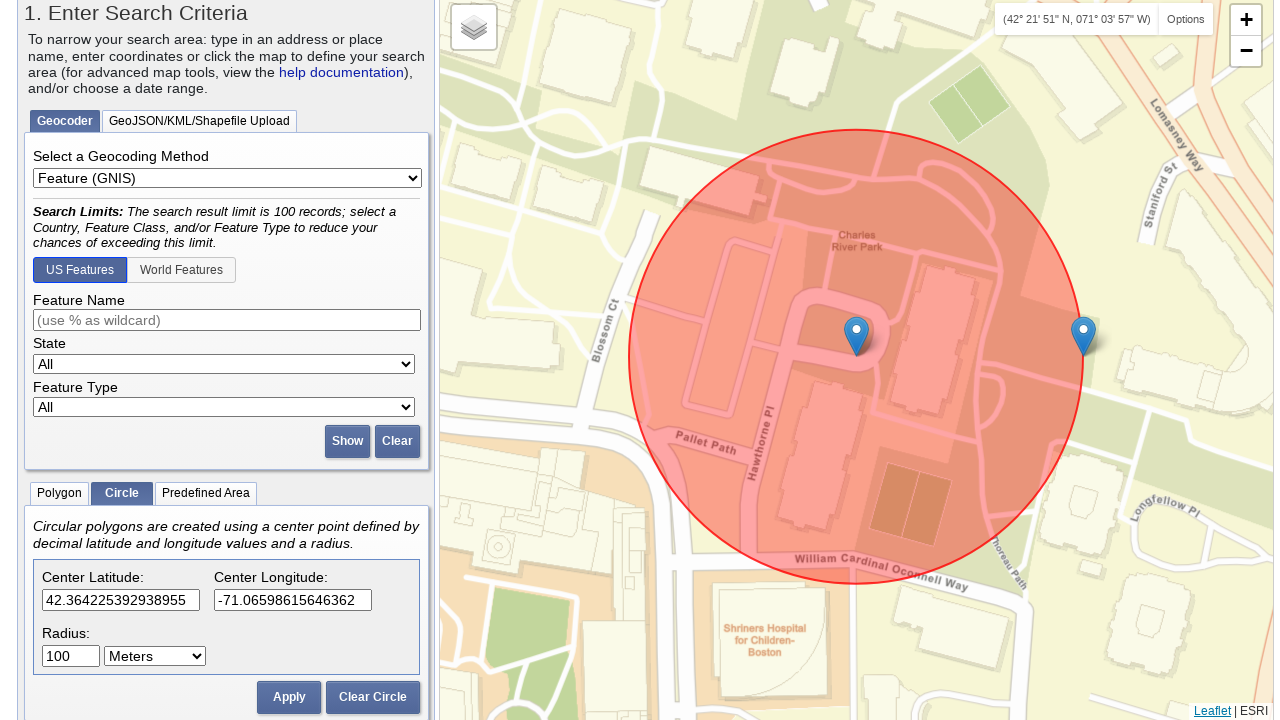

Scrolled to zoom into map
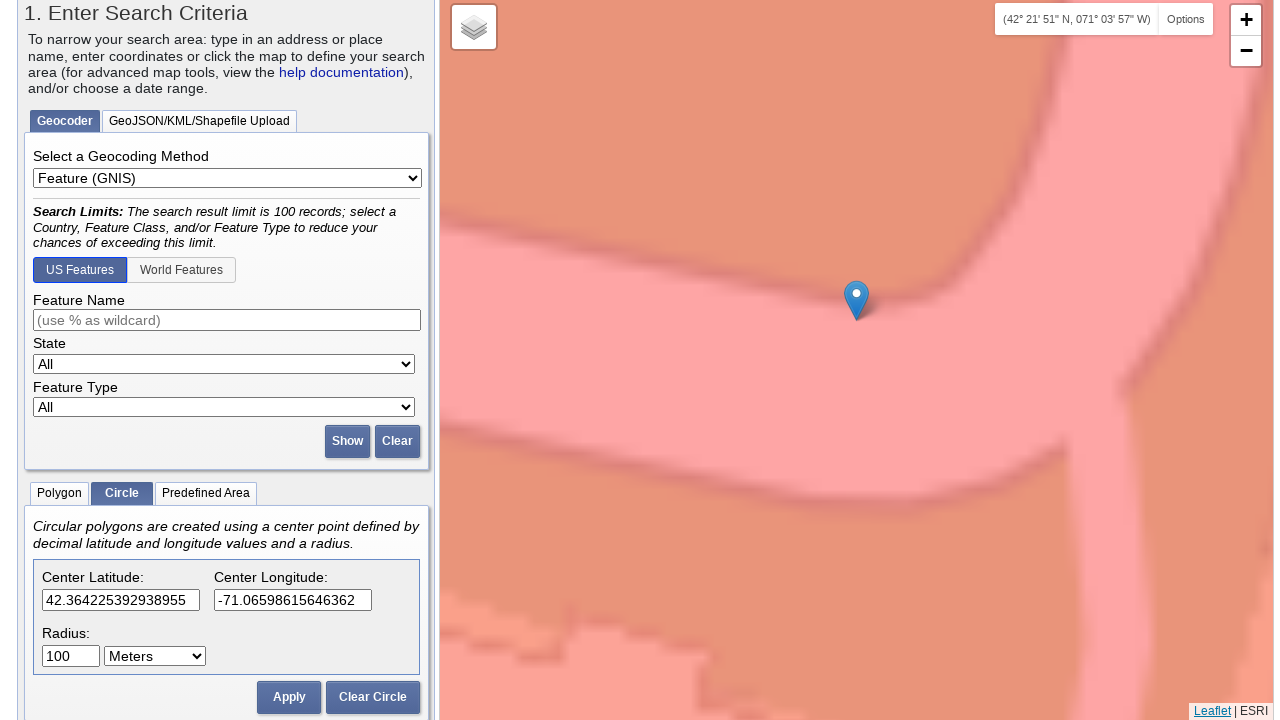

Clicked circle entry clear button at (373, 697) on #circleEntryClear
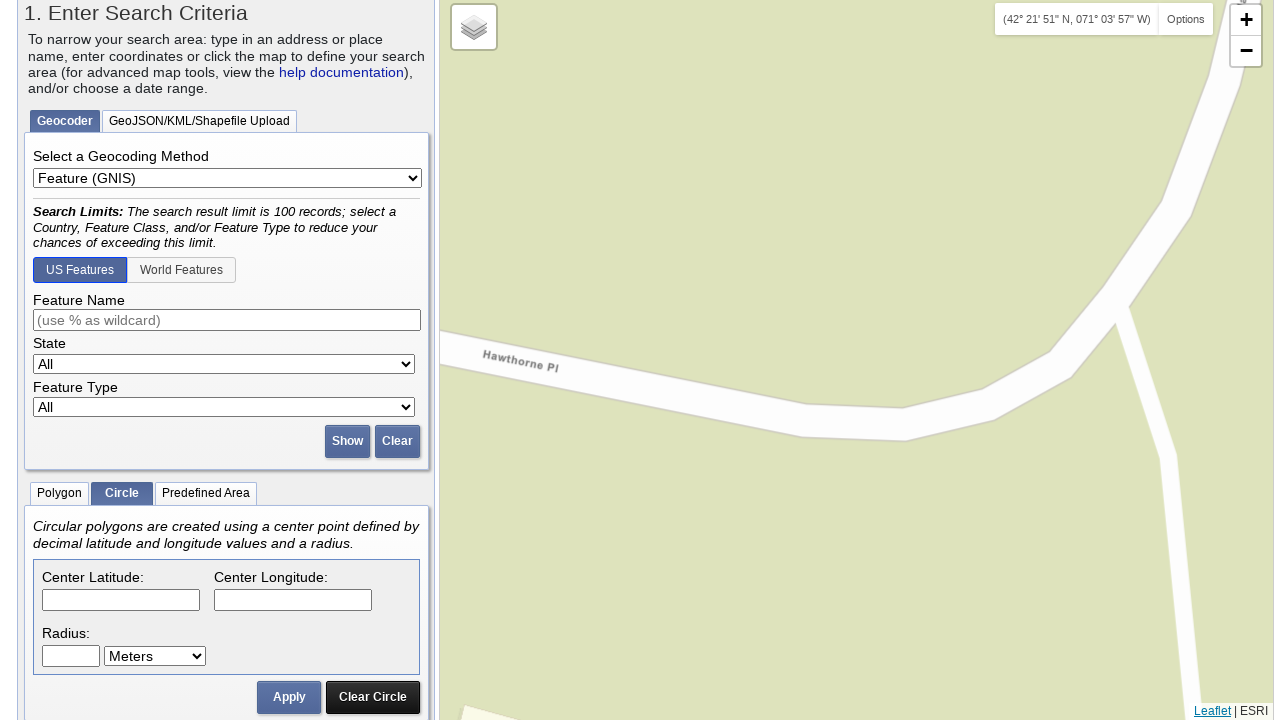

Waited 500ms for UI to update
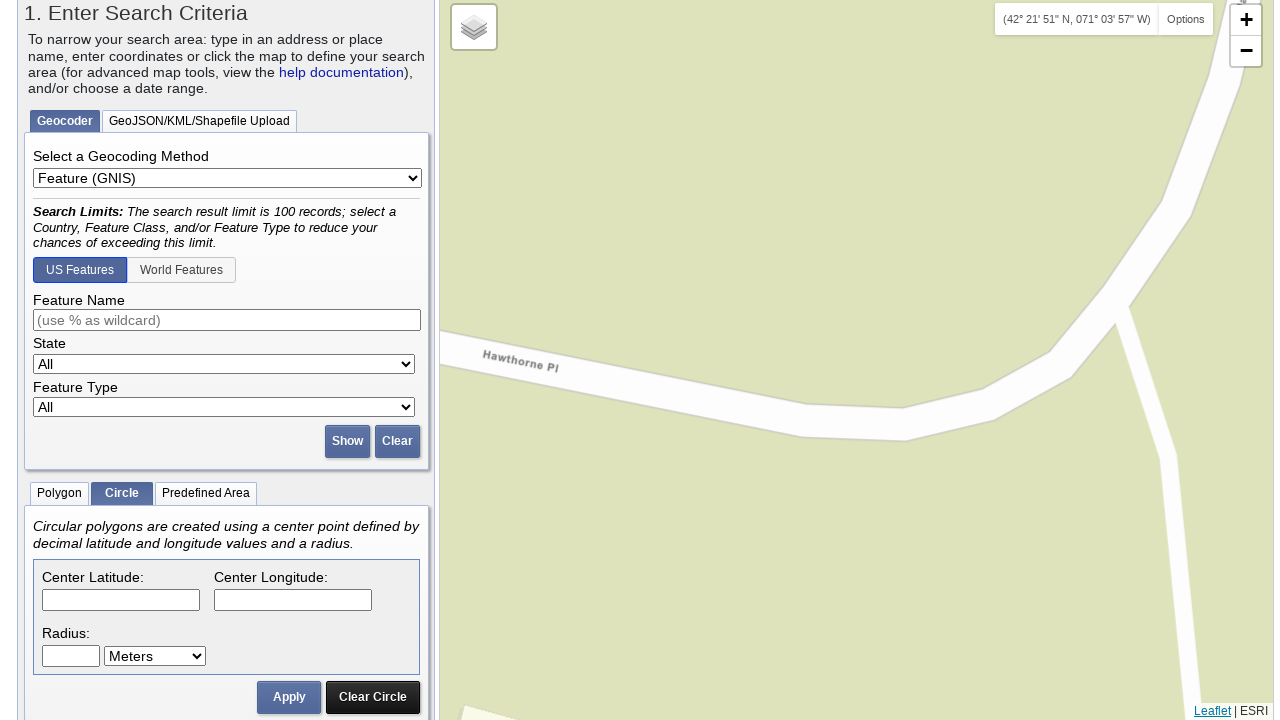

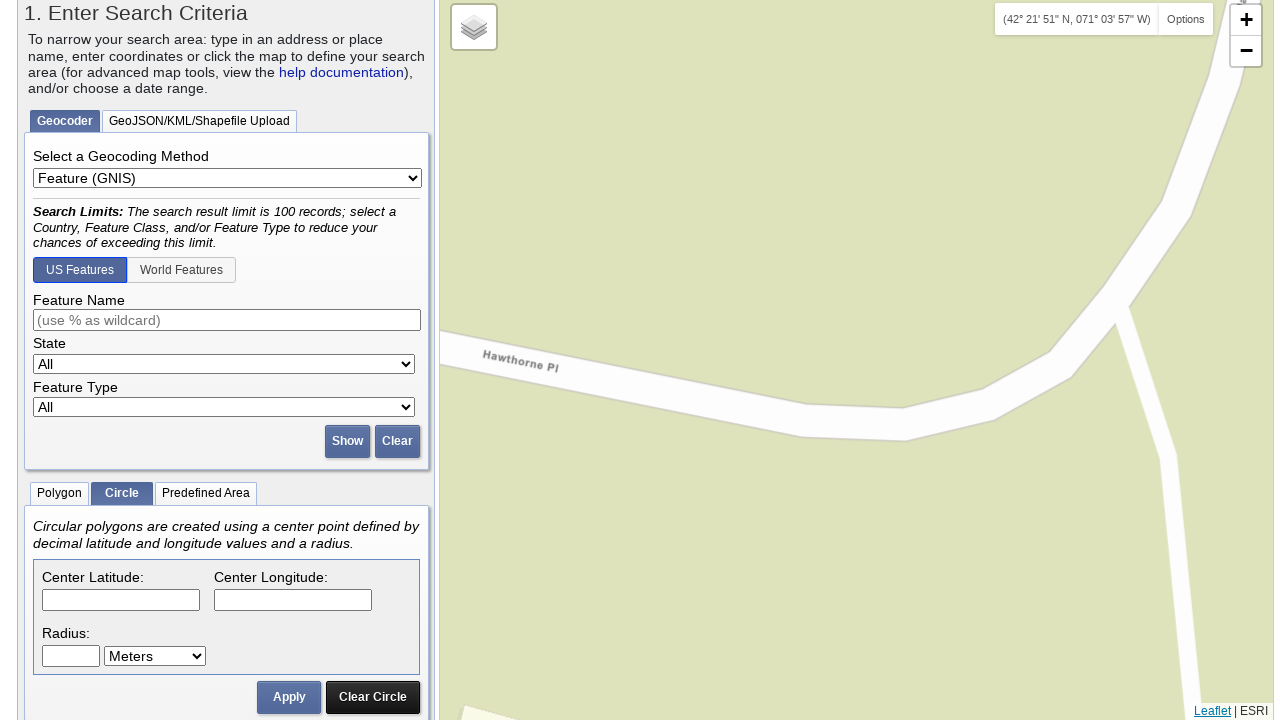